Navigates through multiple pages of quotes on quotes.toscrape.com, verifying that quote elements are present on each page

Starting URL: http://quotes.toscrape.com/page/1/

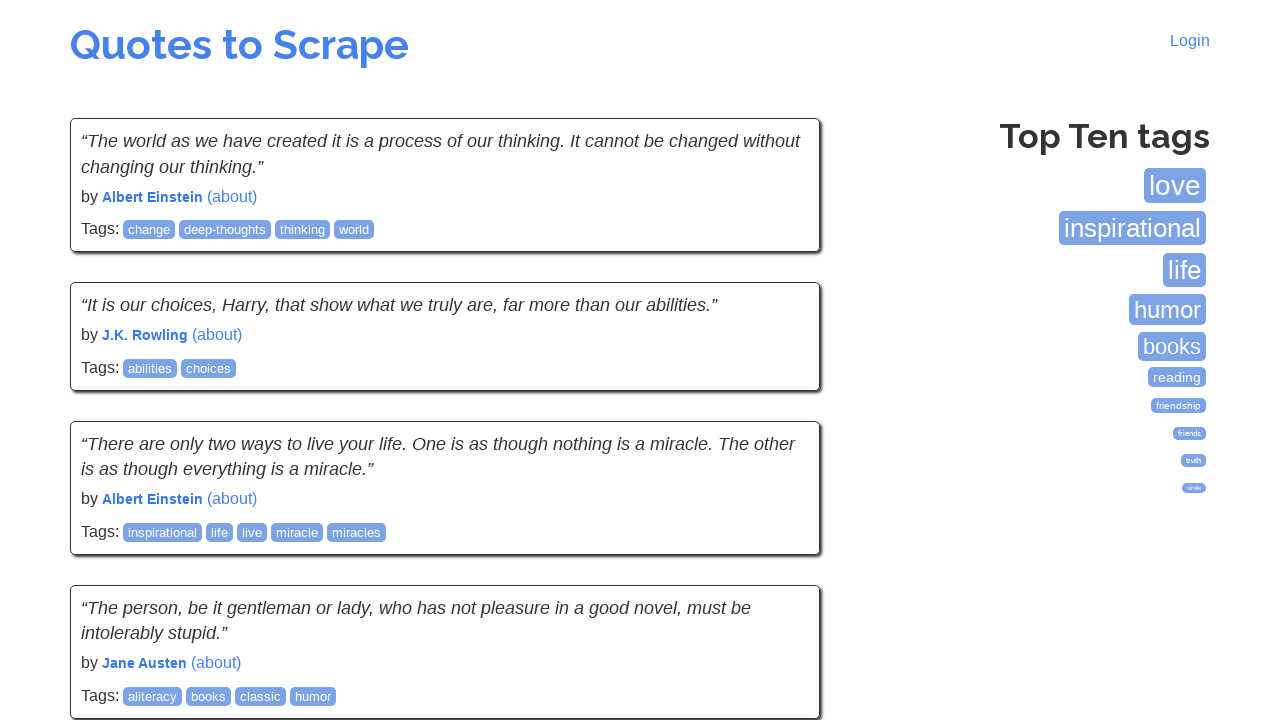

Waited for quote elements to load on page 1
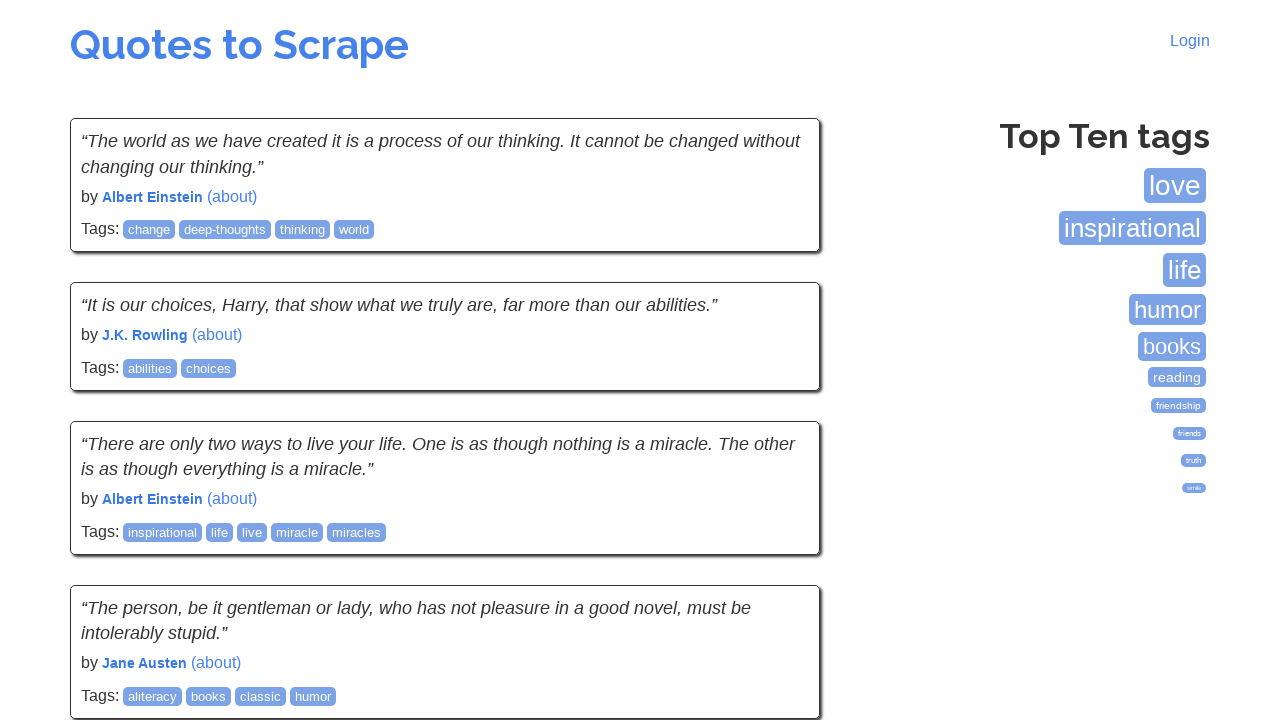

Navigated to page 2
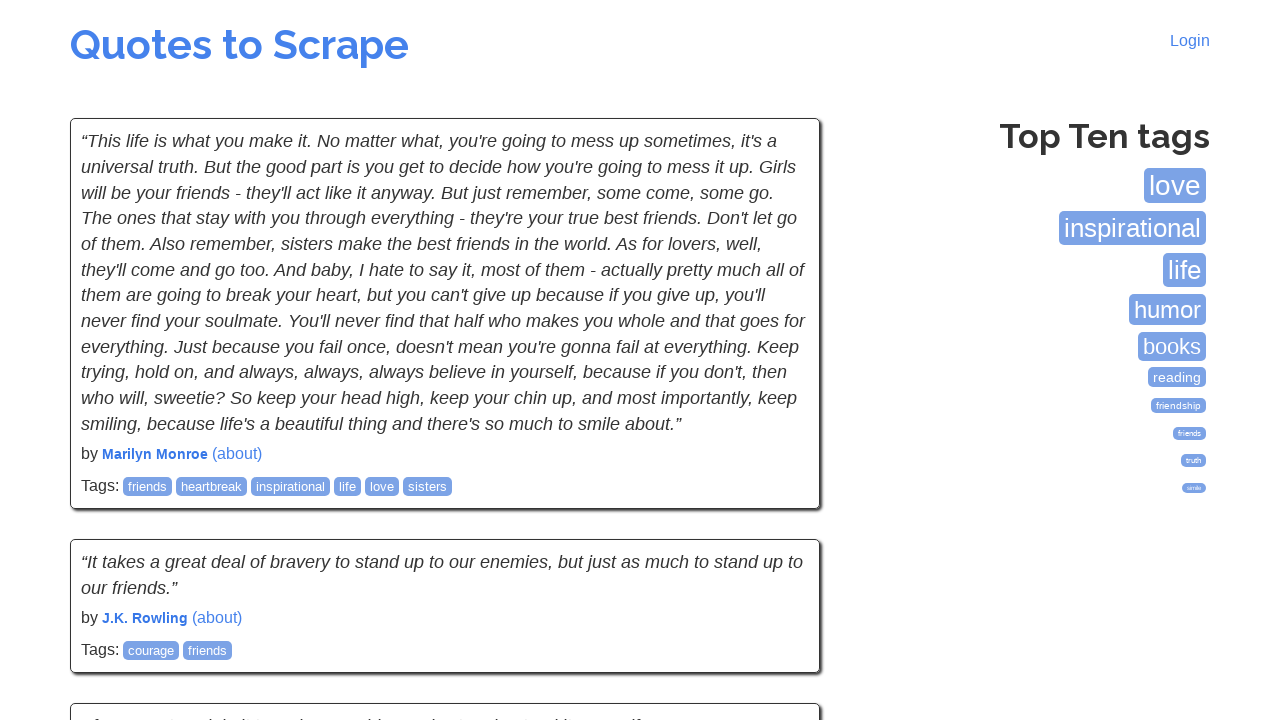

Waited for quote elements to load on page 2
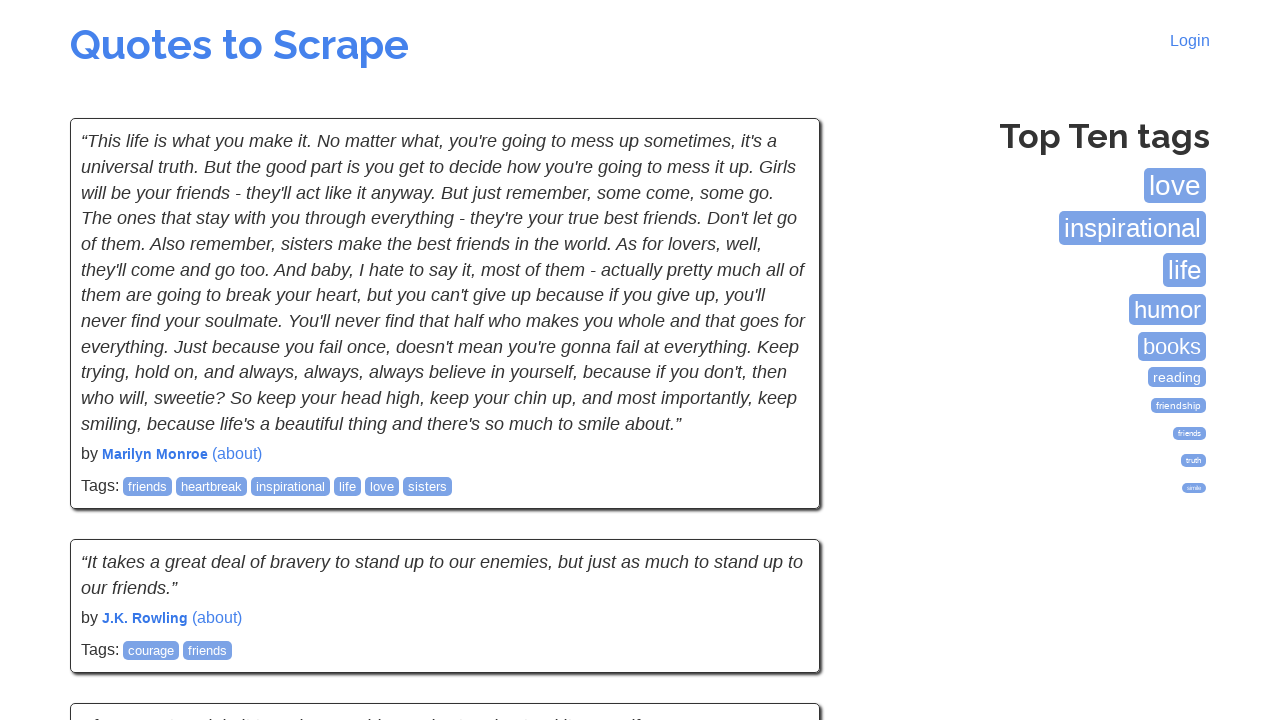

Verified quote text elements are present on page 2
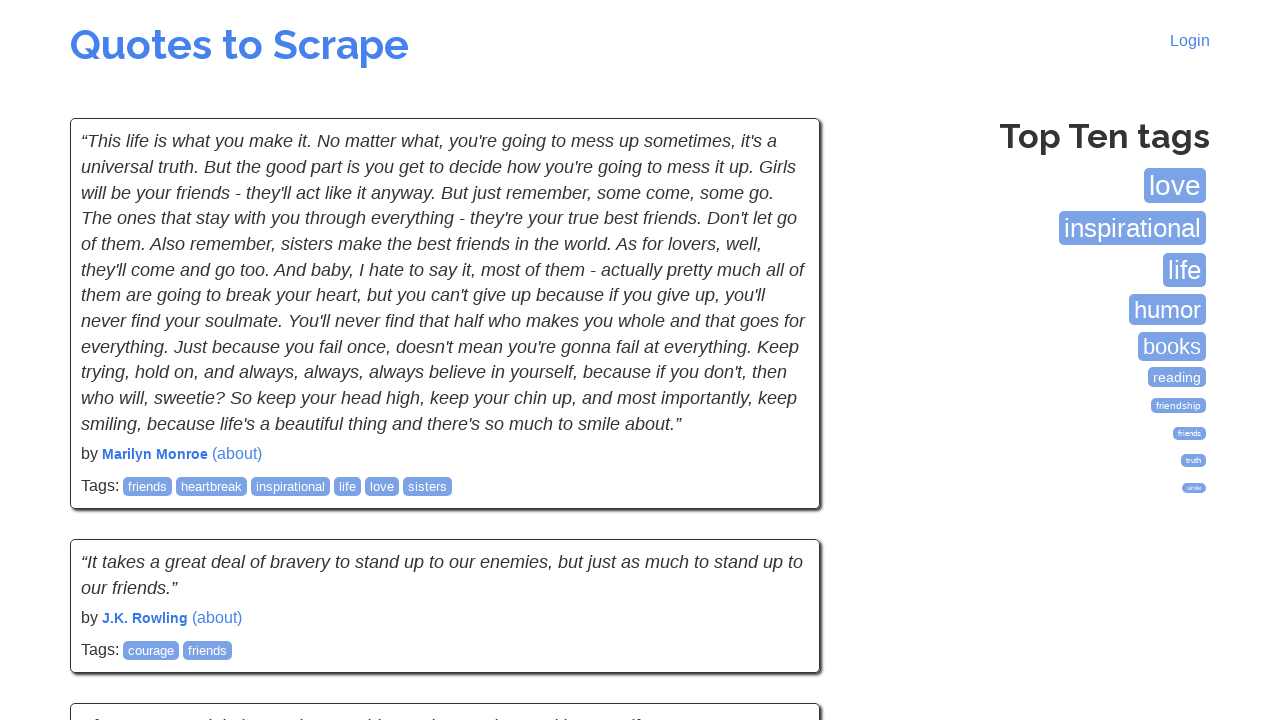

Verified quote author elements are present on page 2
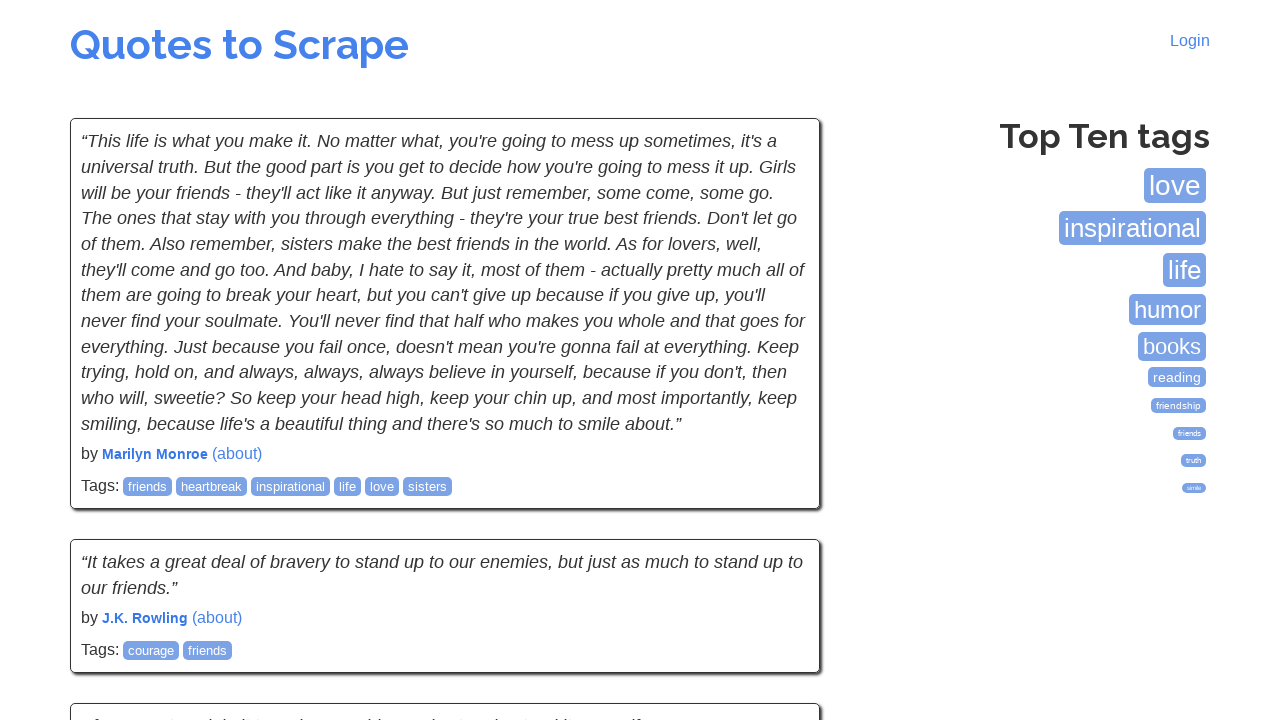

Navigated to page 3
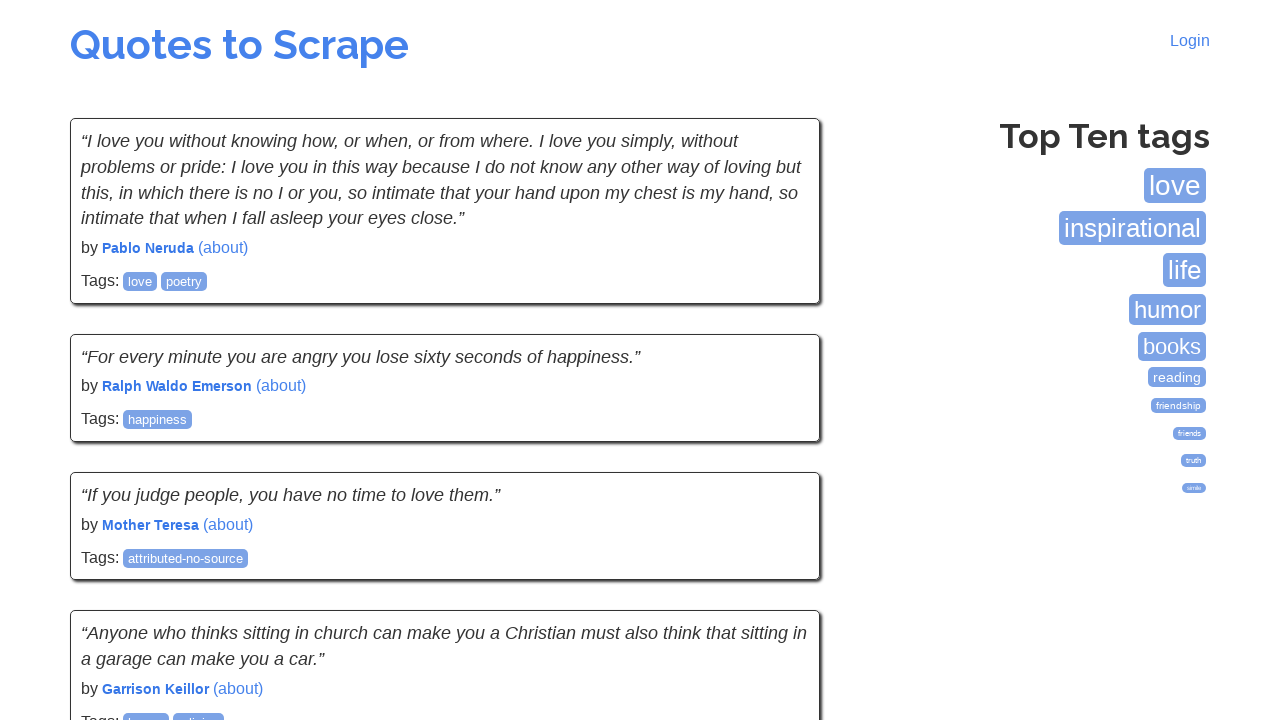

Waited for quote elements to load on page 3
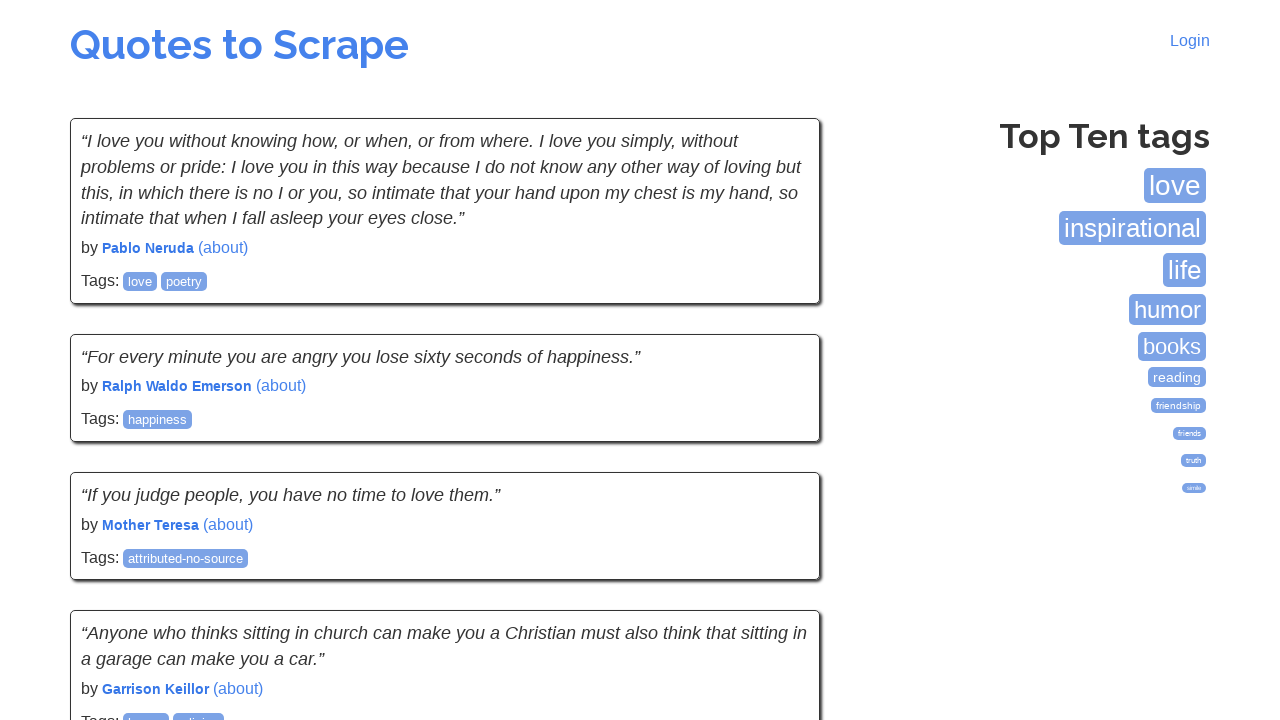

Verified quote text elements are present on page 3
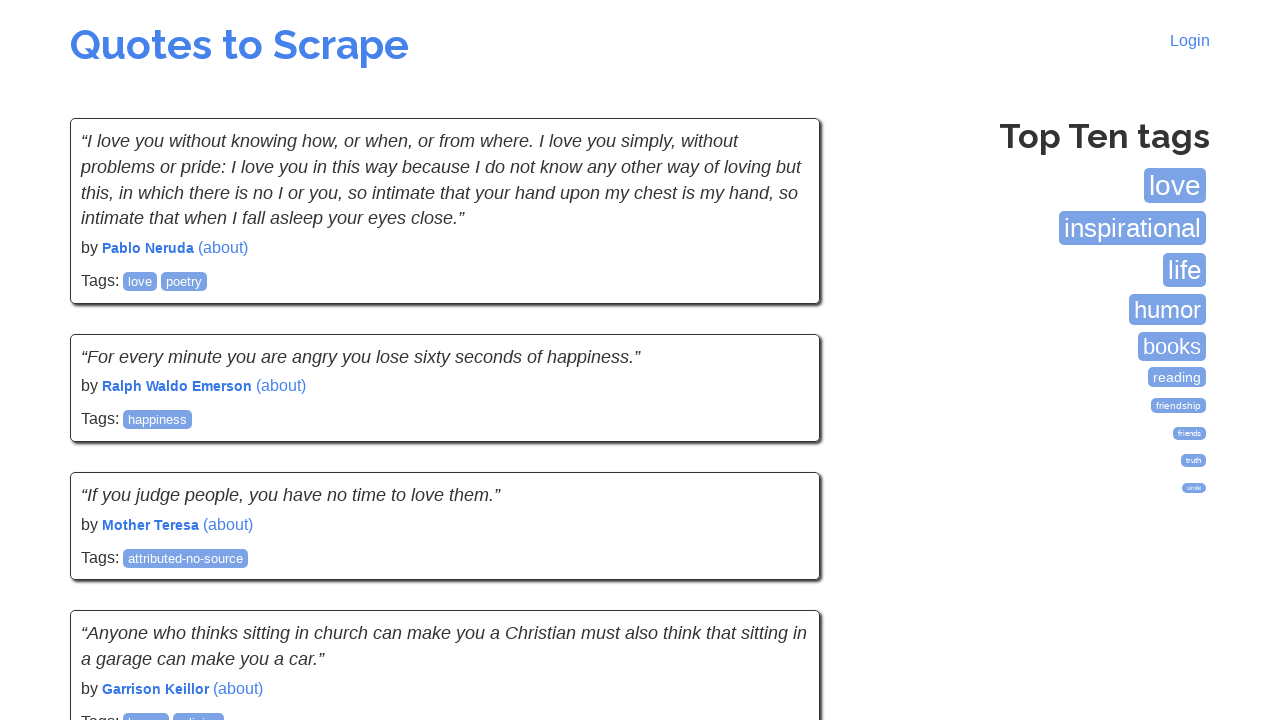

Verified quote author elements are present on page 3
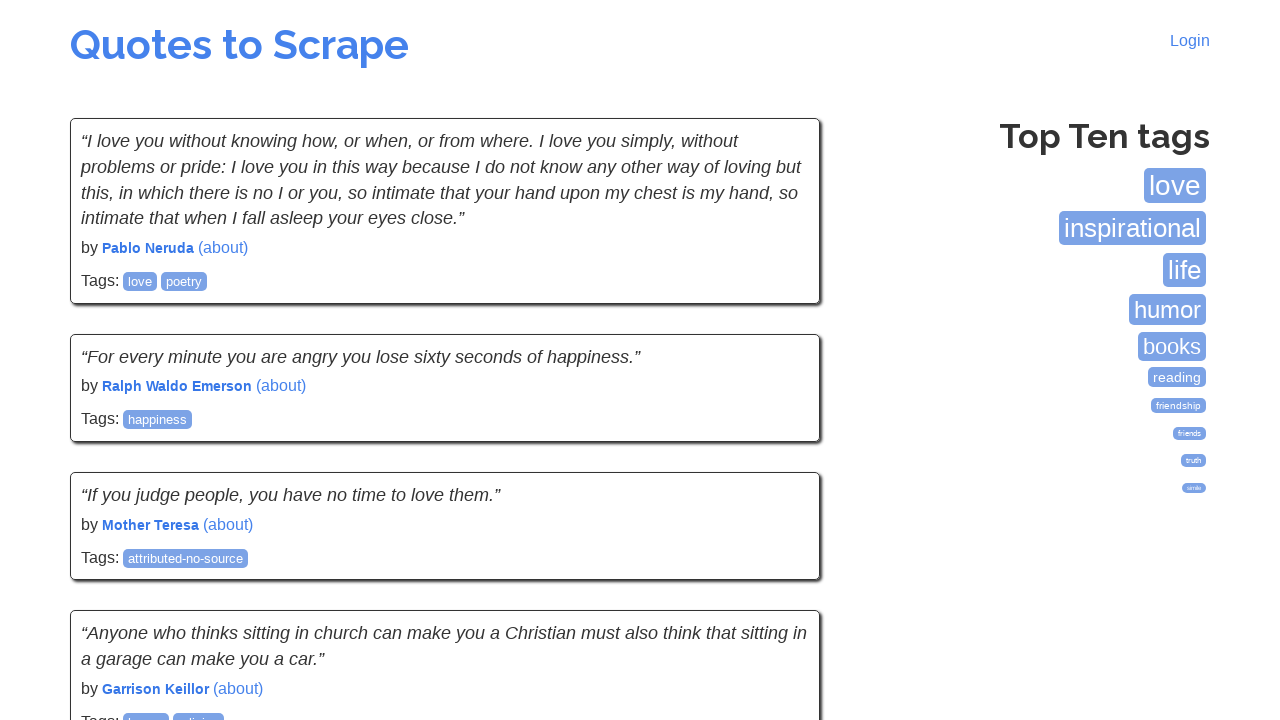

Navigated to page 4
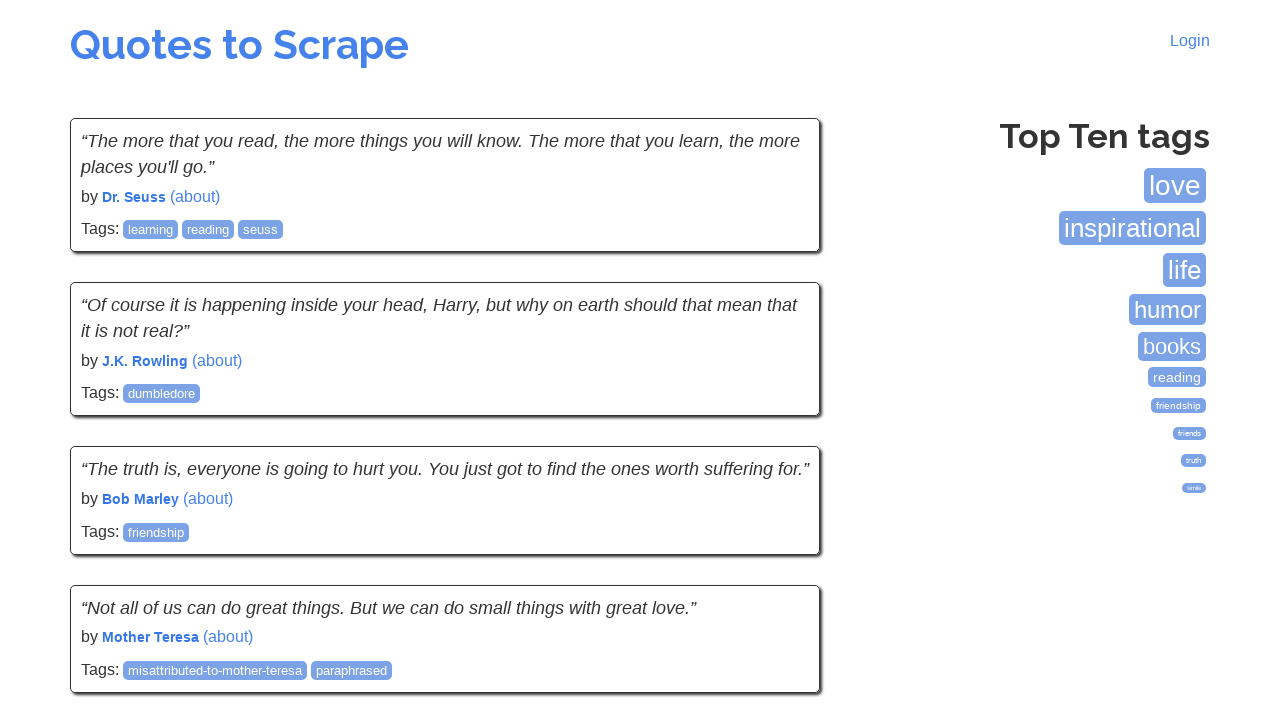

Waited for quote elements to load on page 4
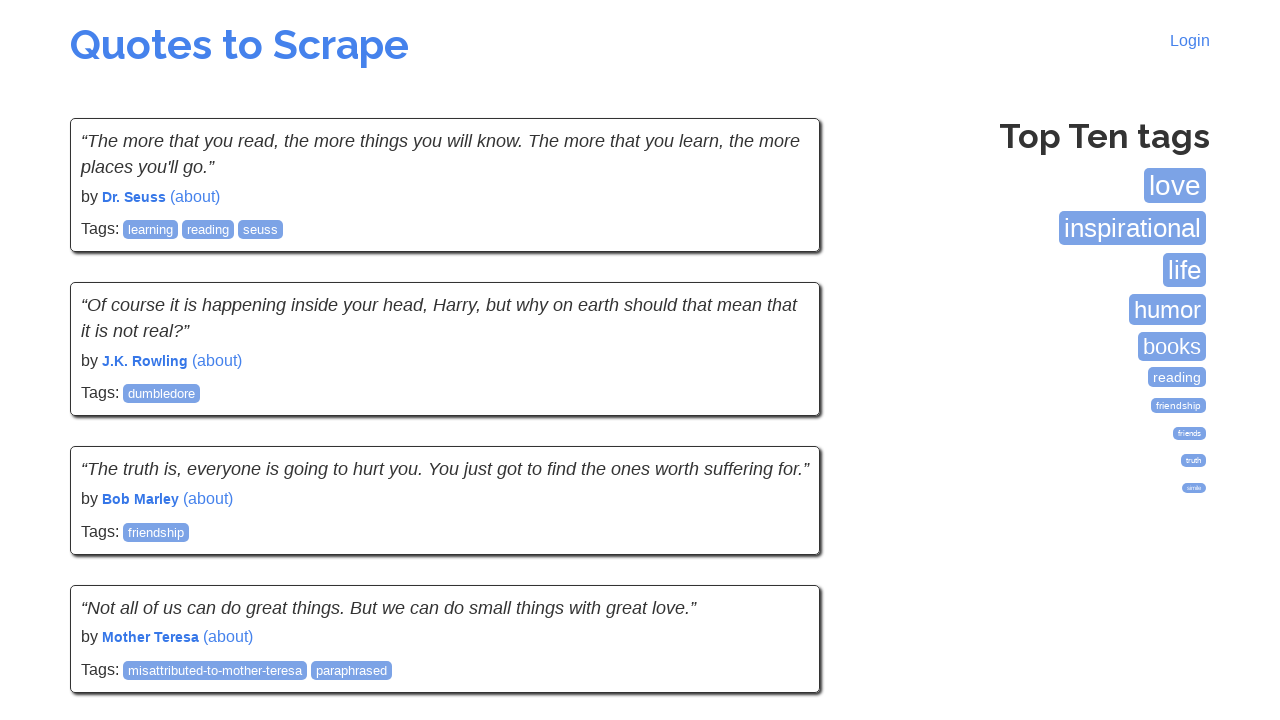

Verified quote text elements are present on page 4
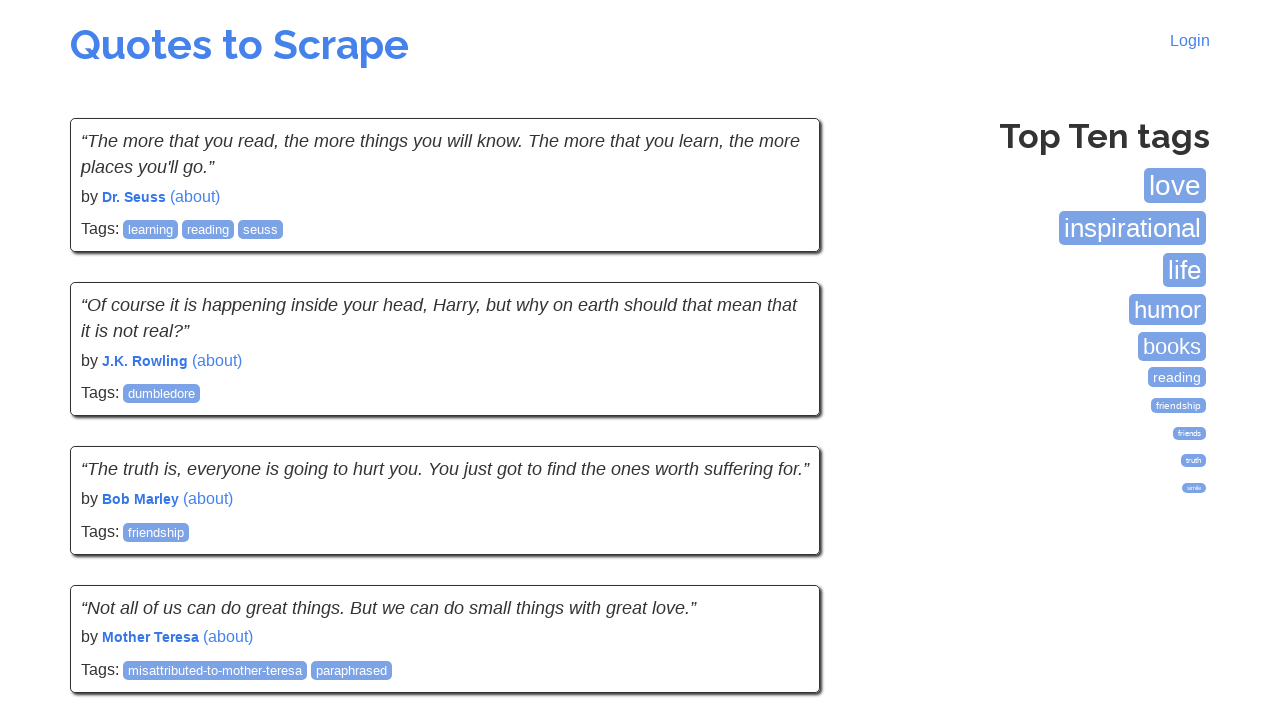

Verified quote author elements are present on page 4
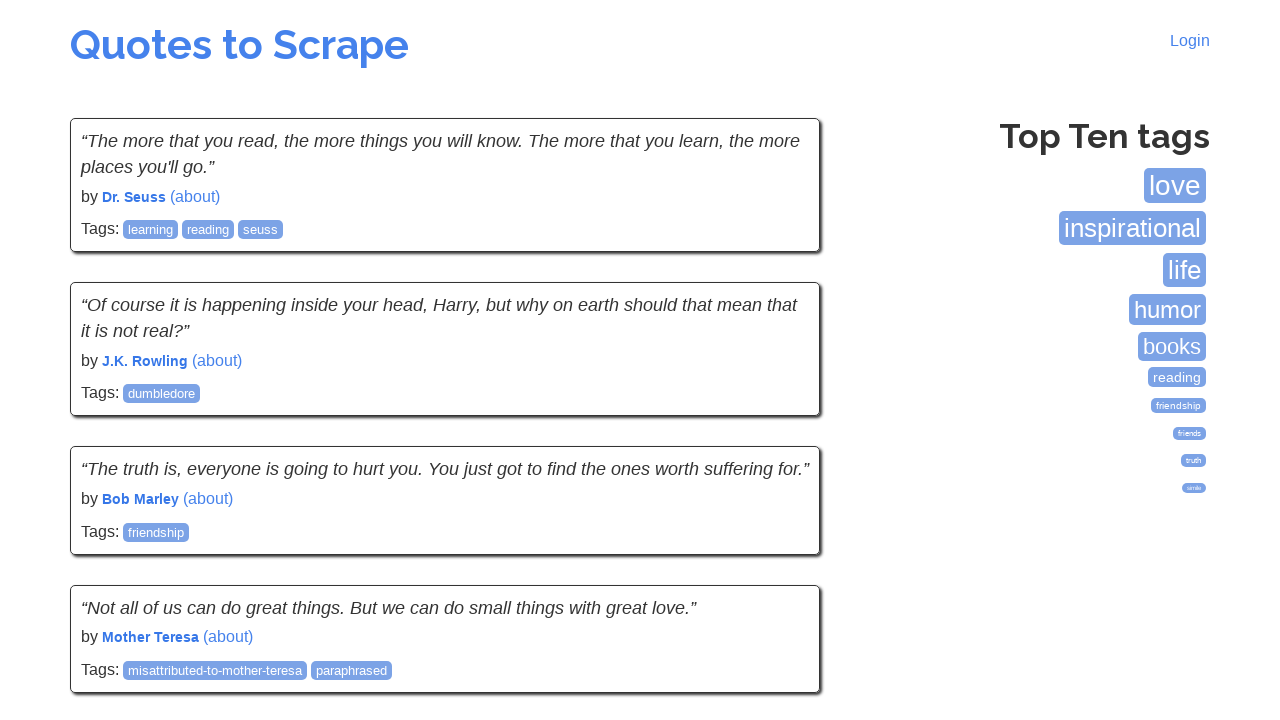

Navigated to page 5
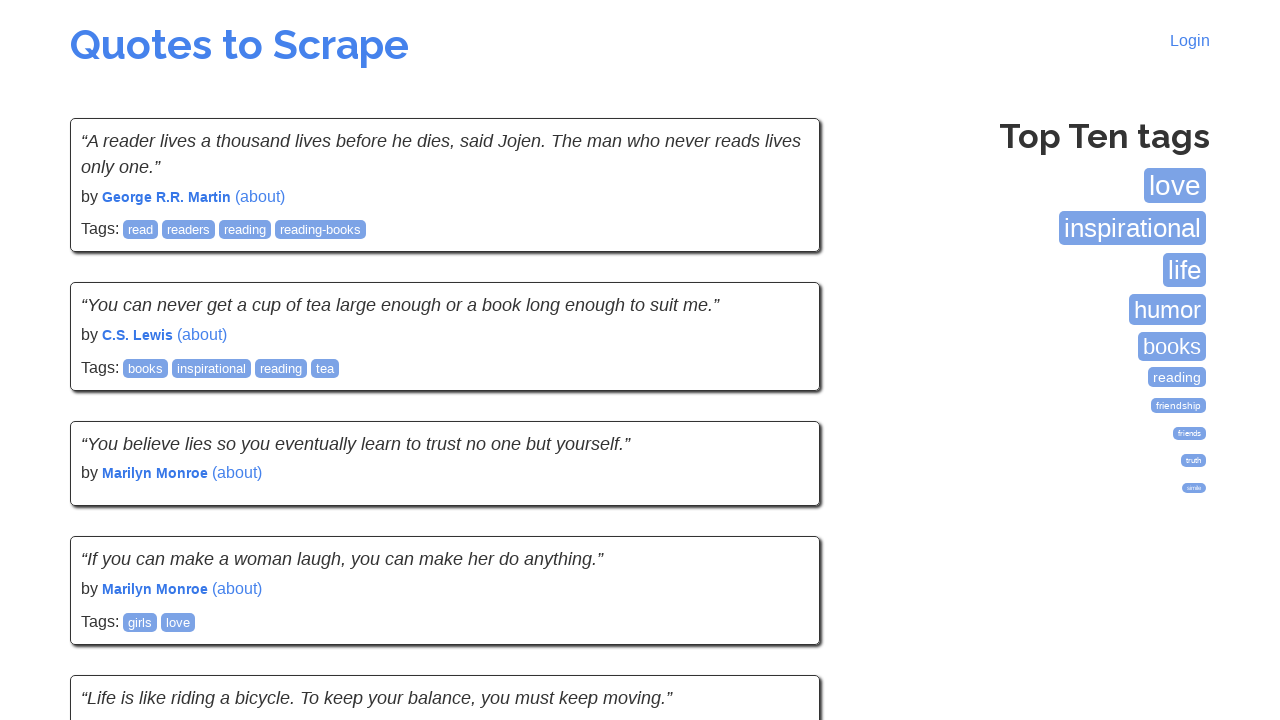

Waited for quote elements to load on page 5
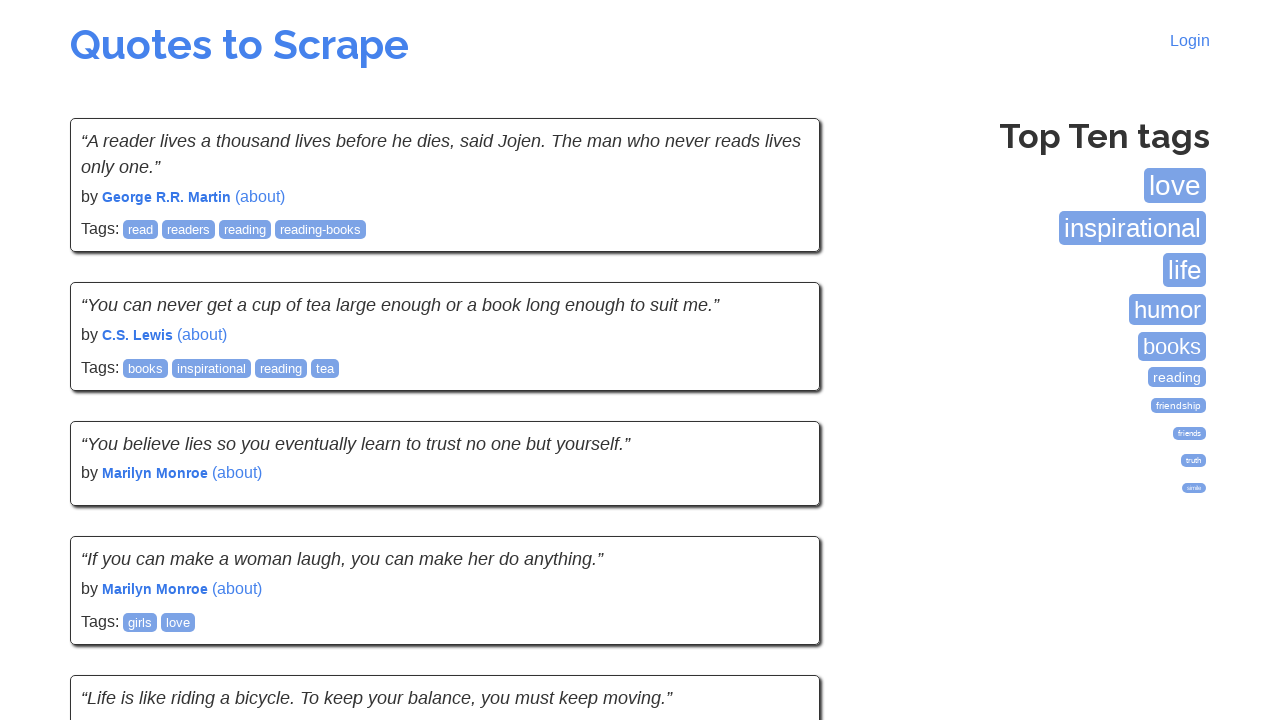

Verified quote text elements are present on page 5
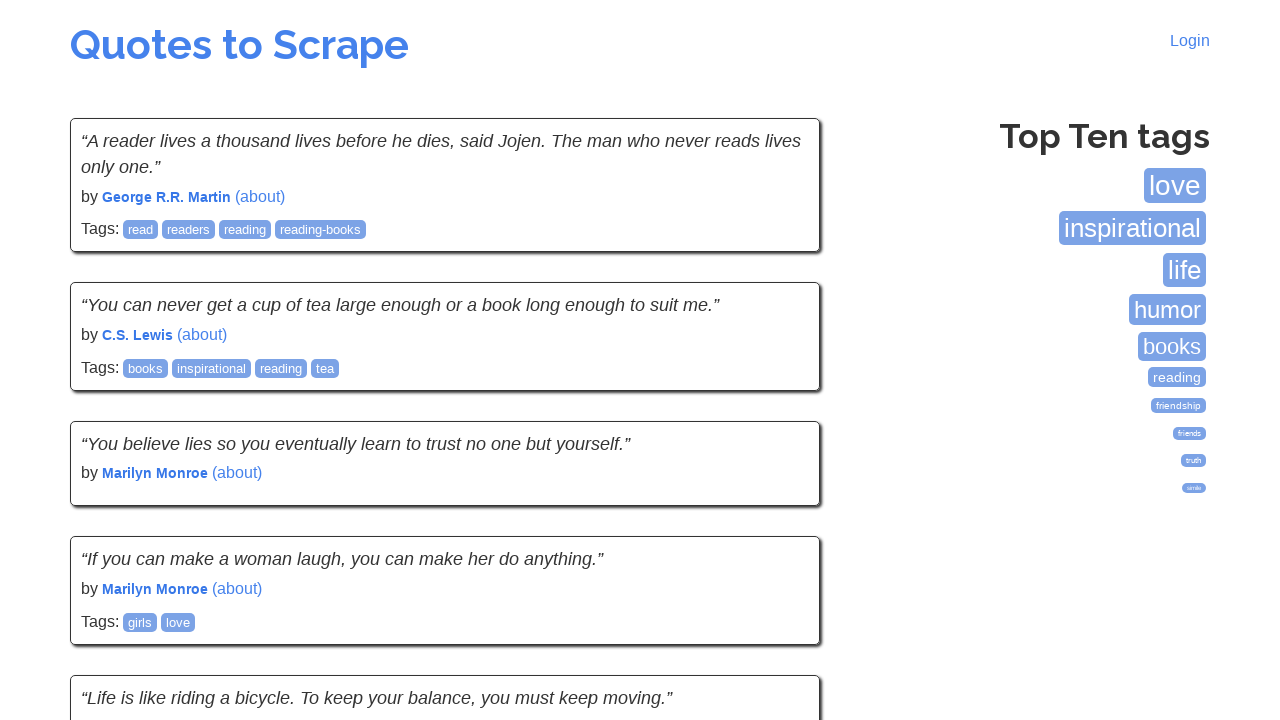

Verified quote author elements are present on page 5
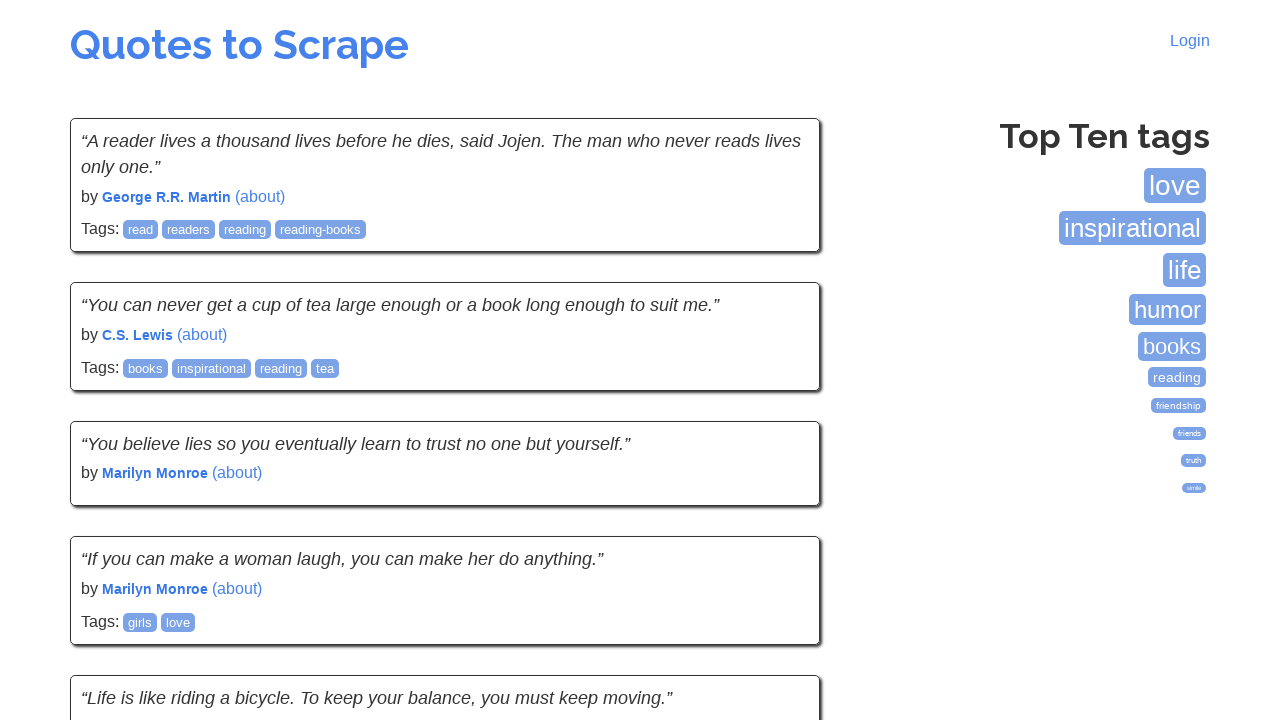

Navigated to page 6
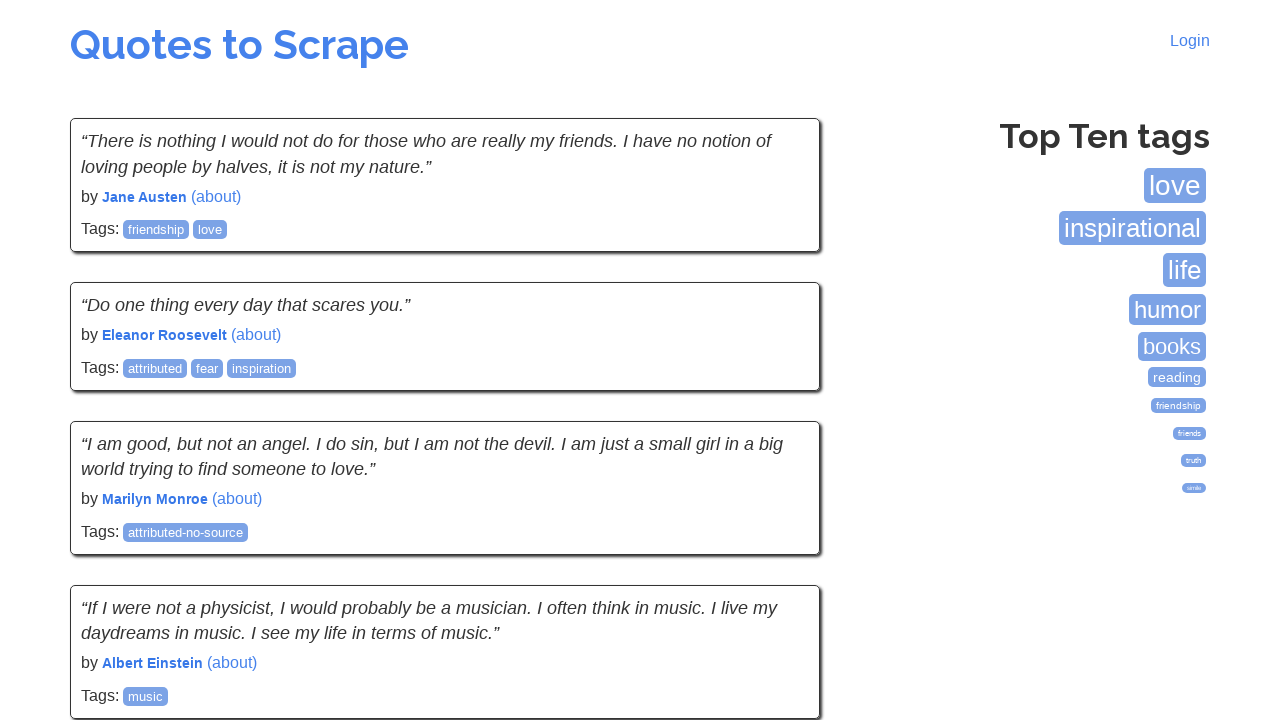

Waited for quote elements to load on page 6
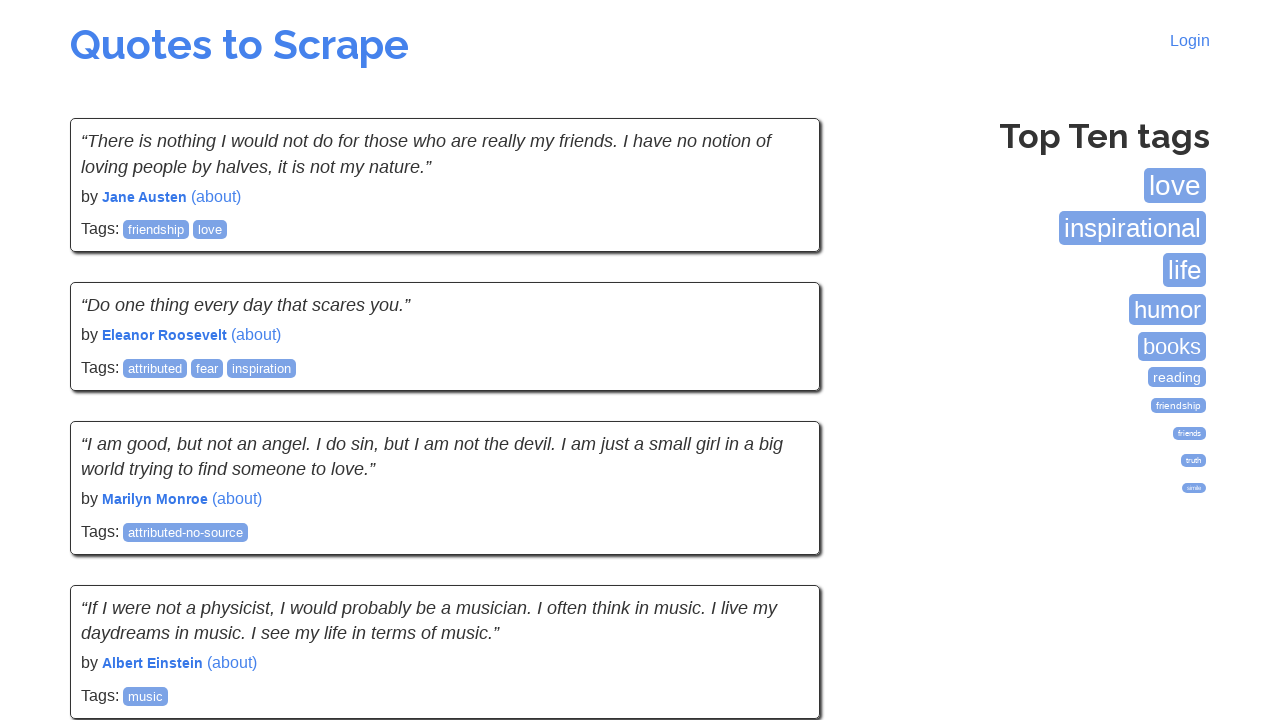

Verified quote text elements are present on page 6
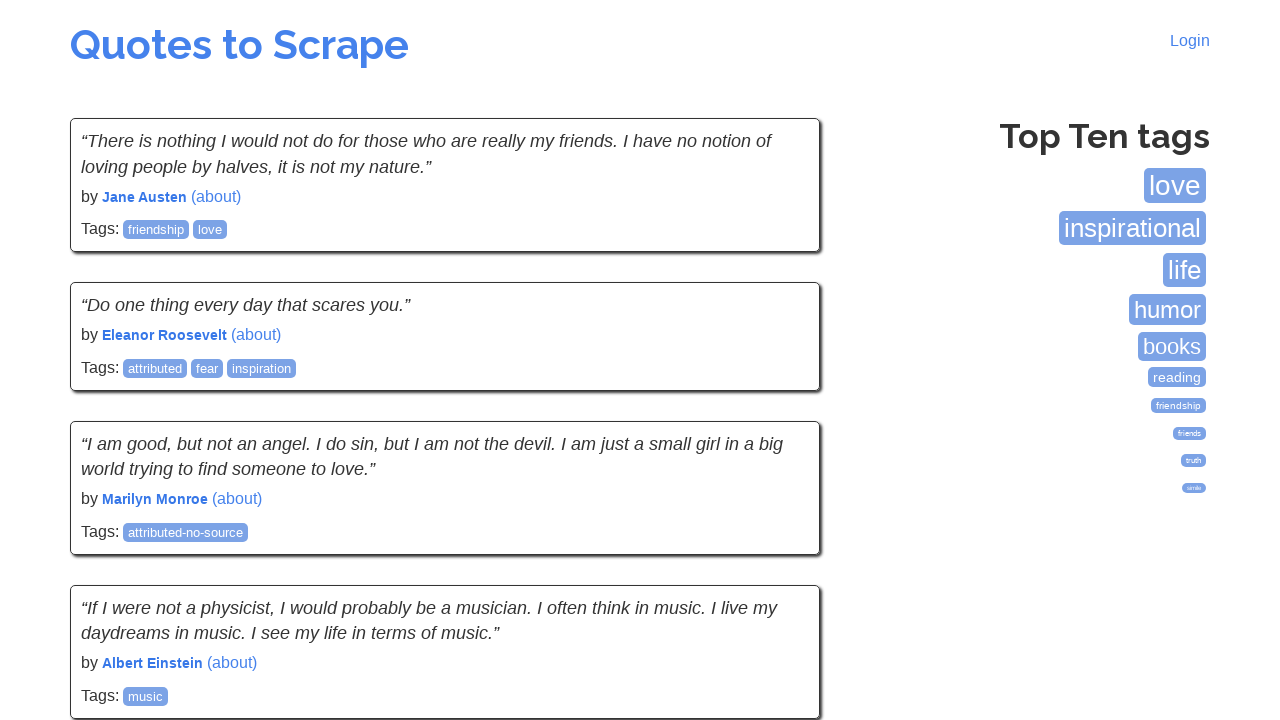

Verified quote author elements are present on page 6
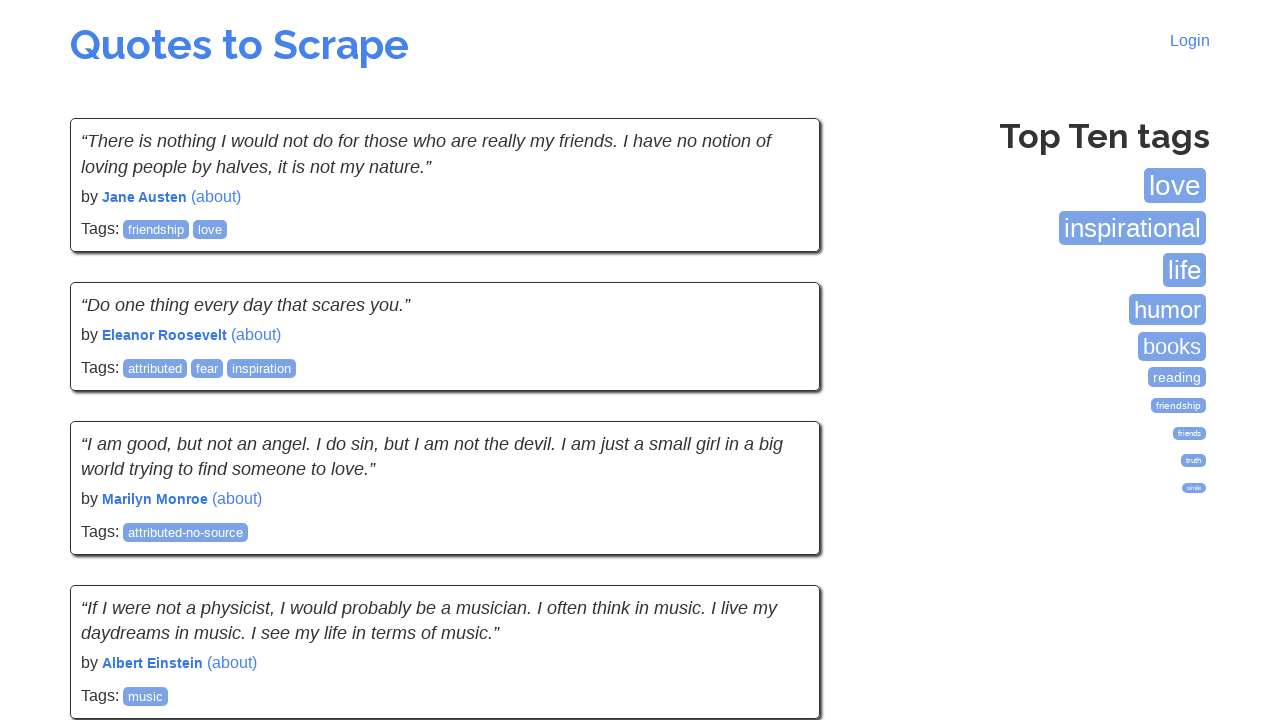

Navigated to page 7
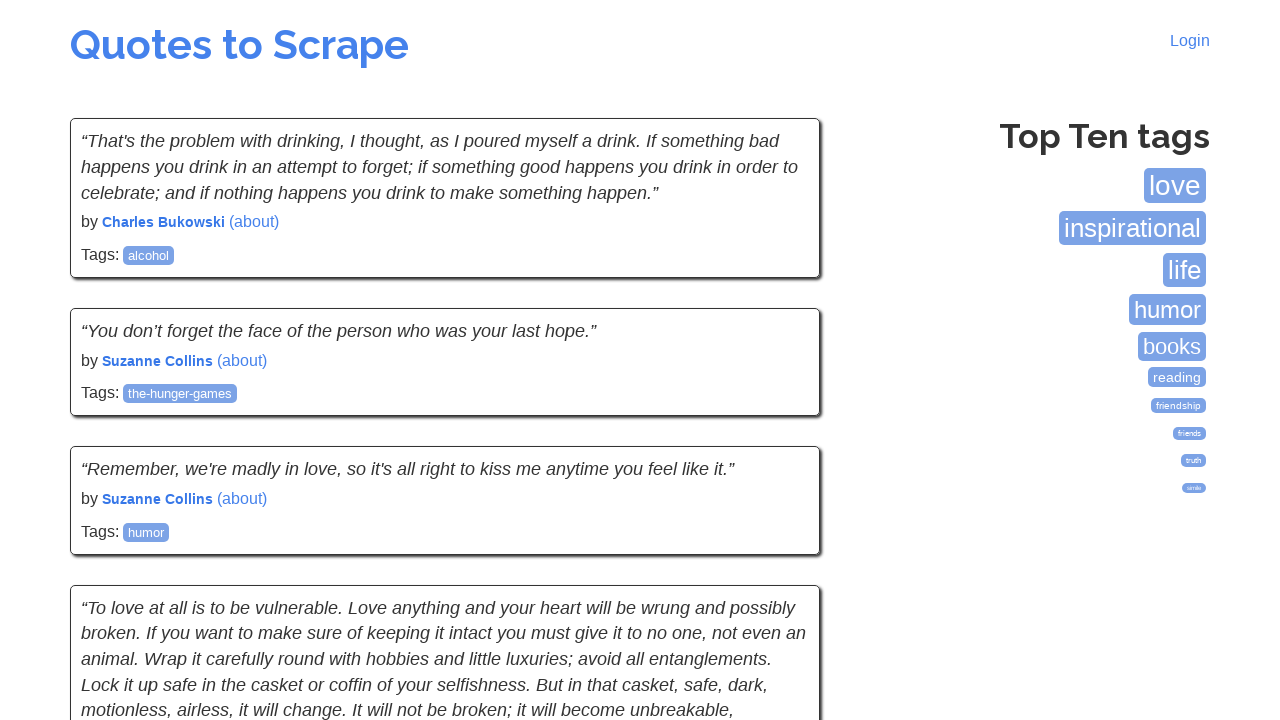

Waited for quote elements to load on page 7
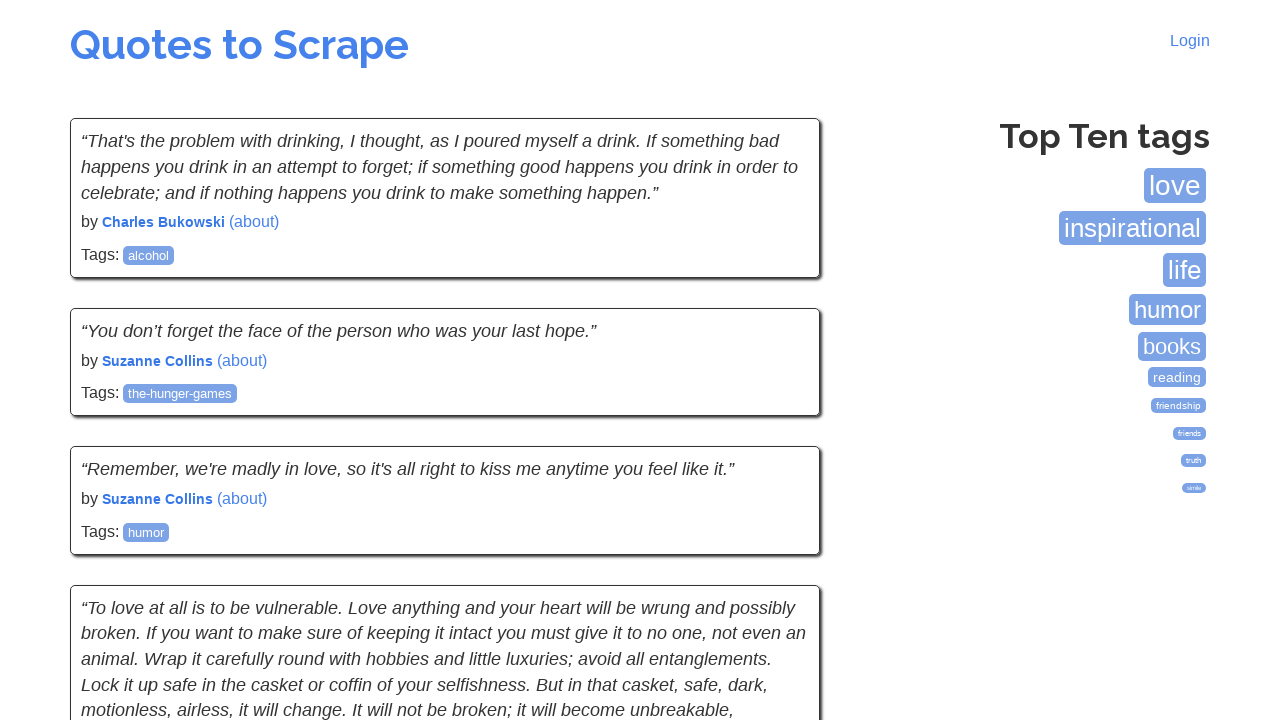

Verified quote text elements are present on page 7
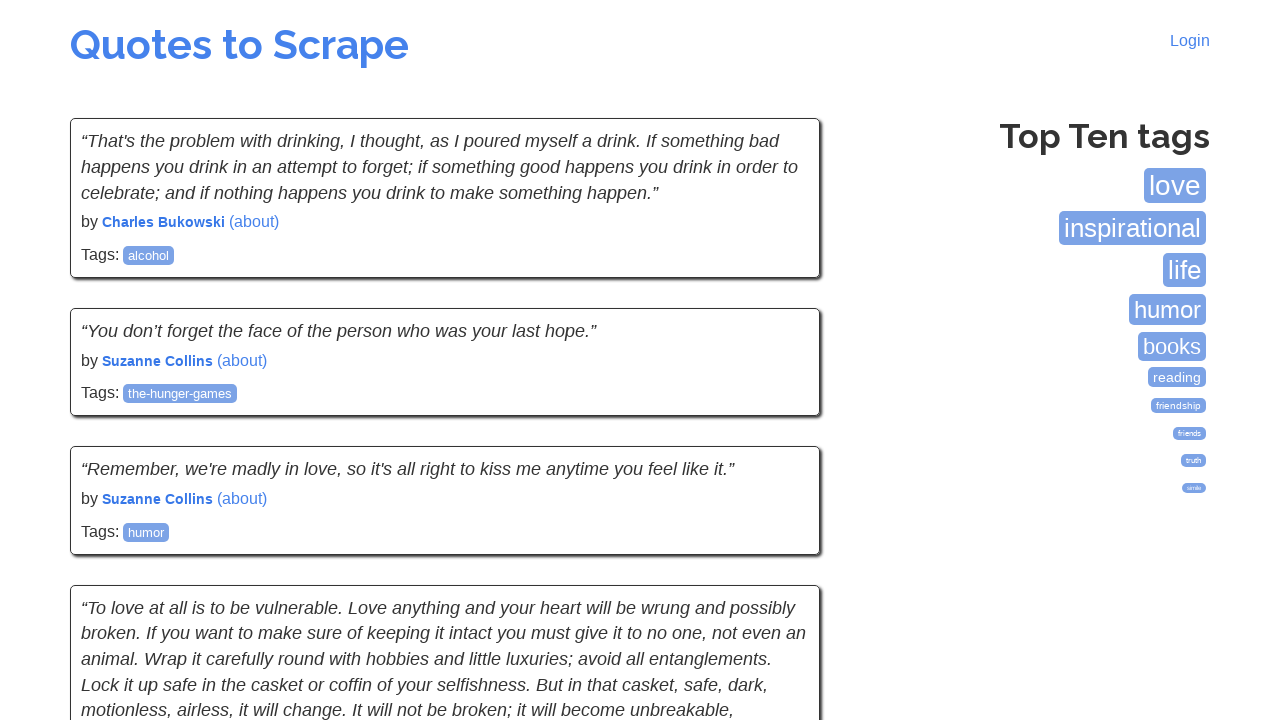

Verified quote author elements are present on page 7
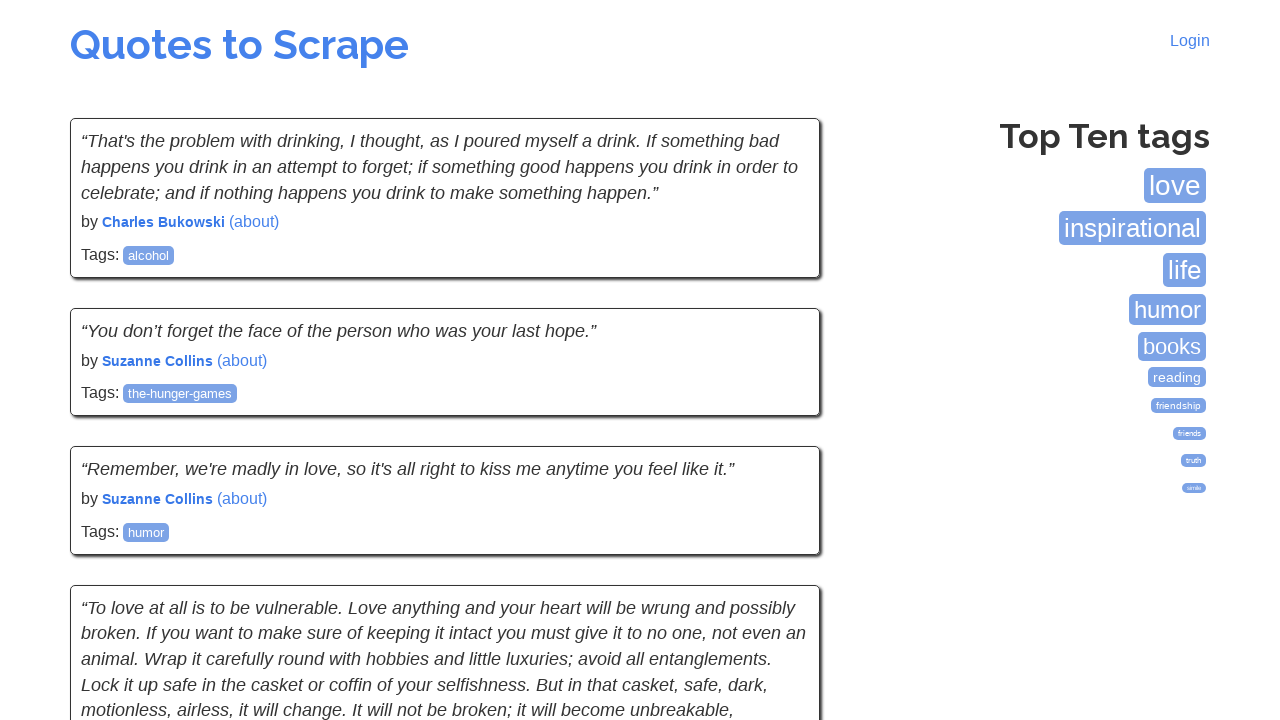

Navigated to page 8
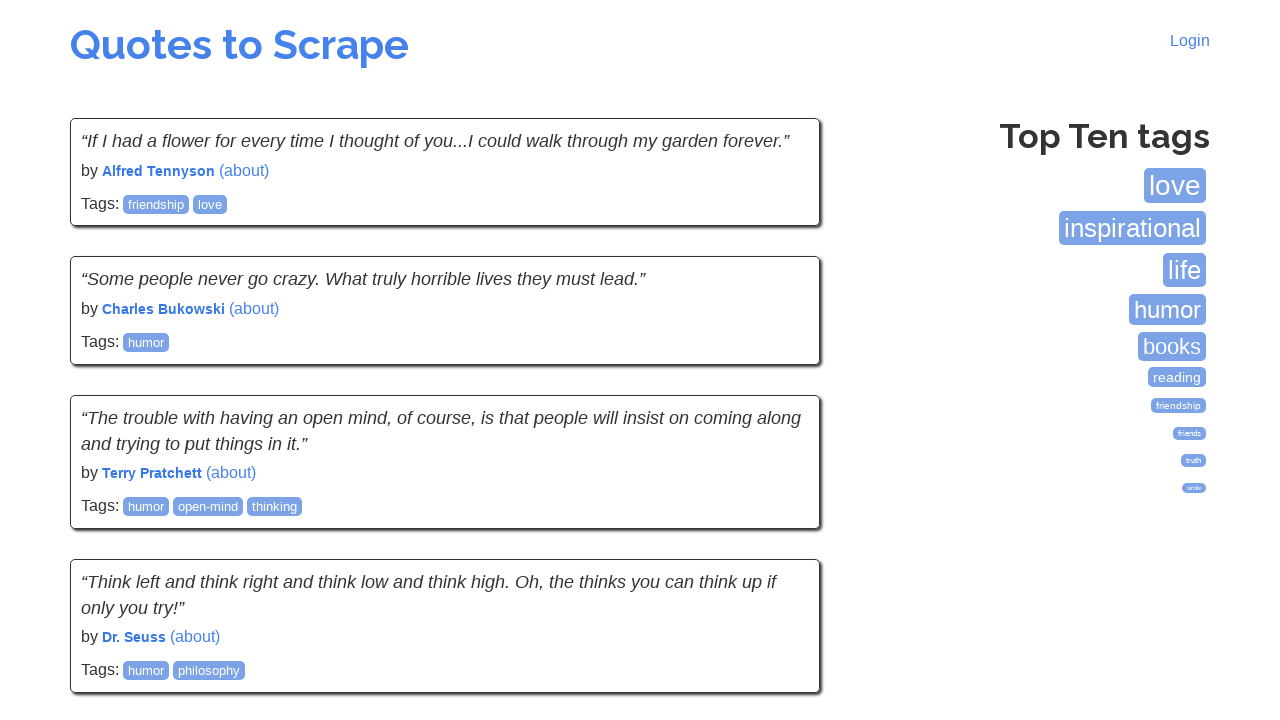

Waited for quote elements to load on page 8
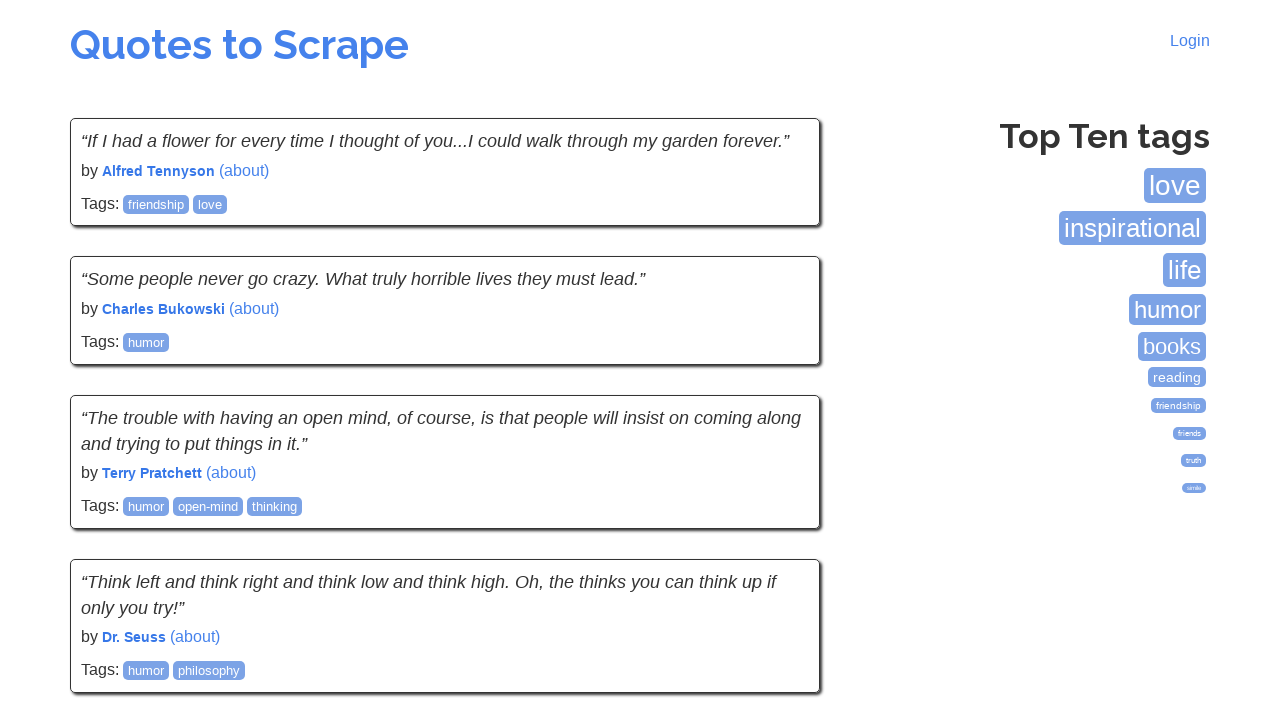

Verified quote text elements are present on page 8
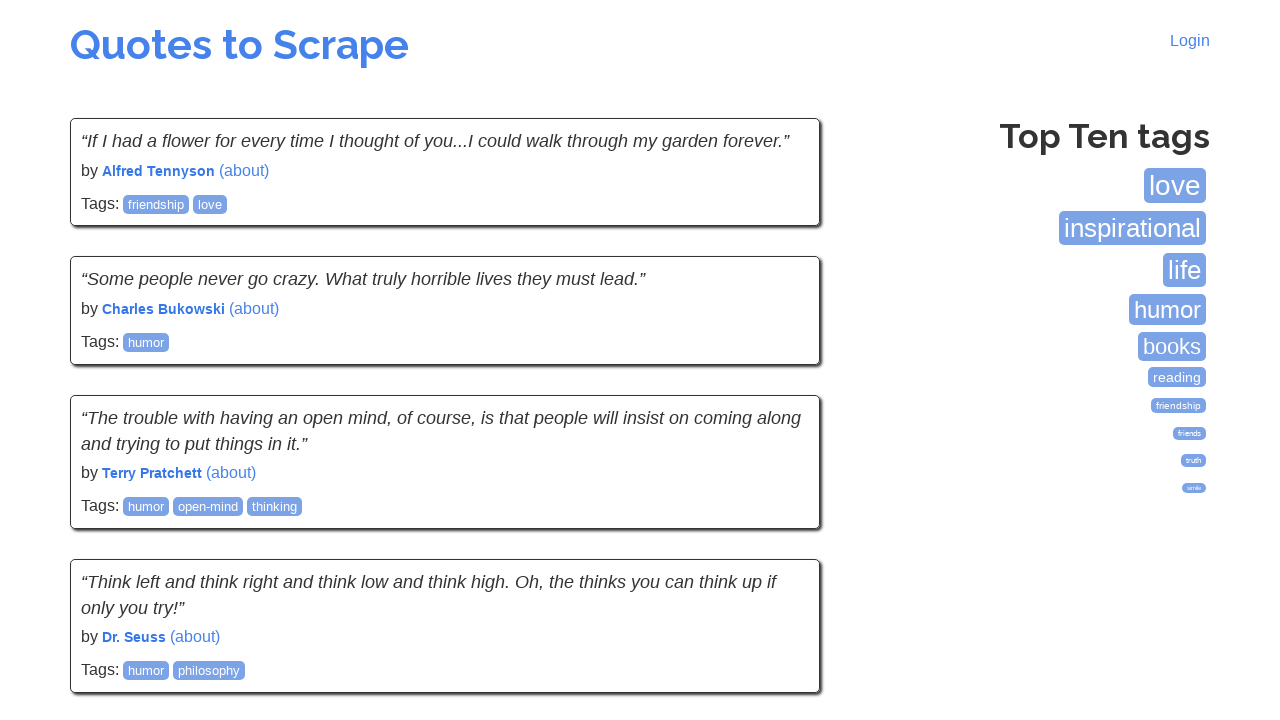

Verified quote author elements are present on page 8
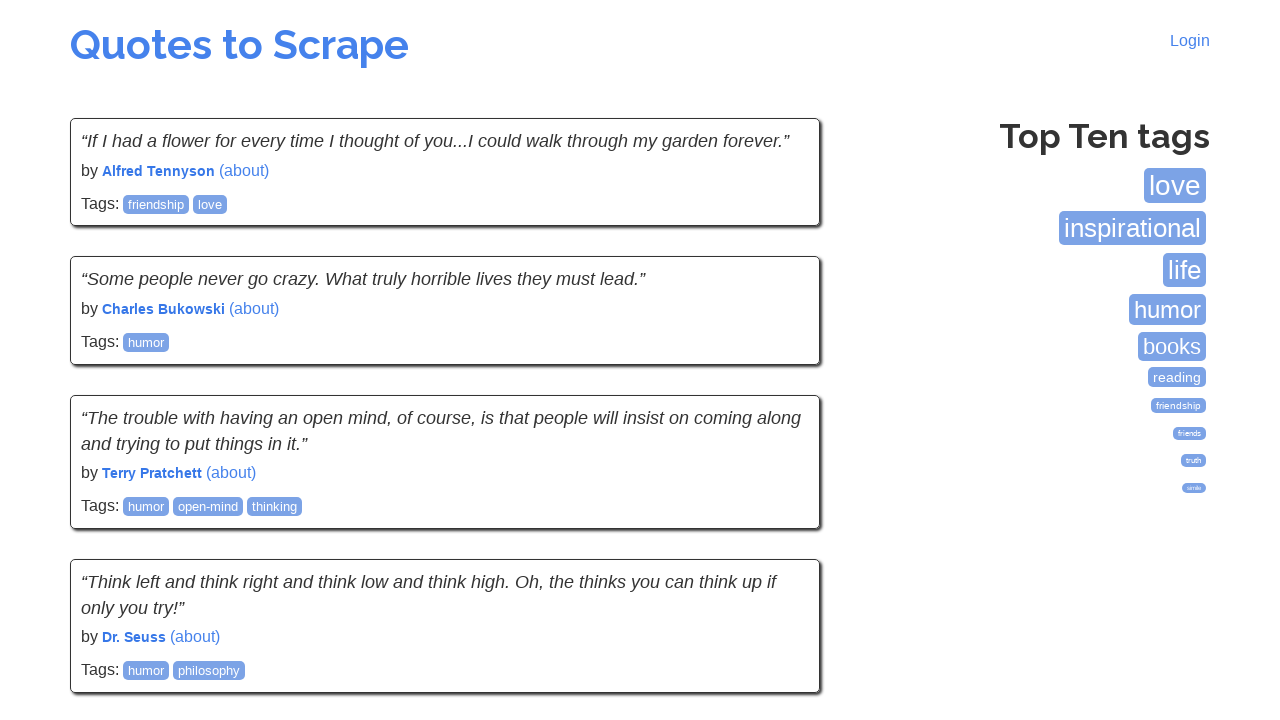

Navigated to page 9
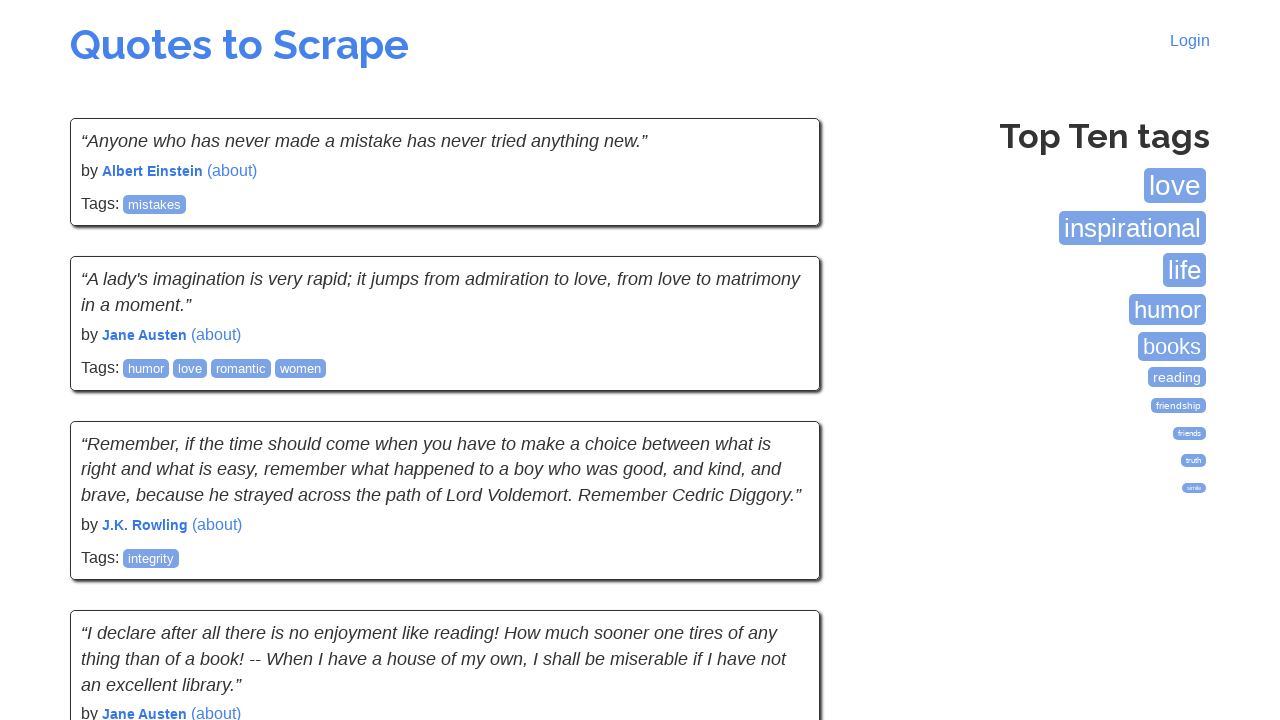

Waited for quote elements to load on page 9
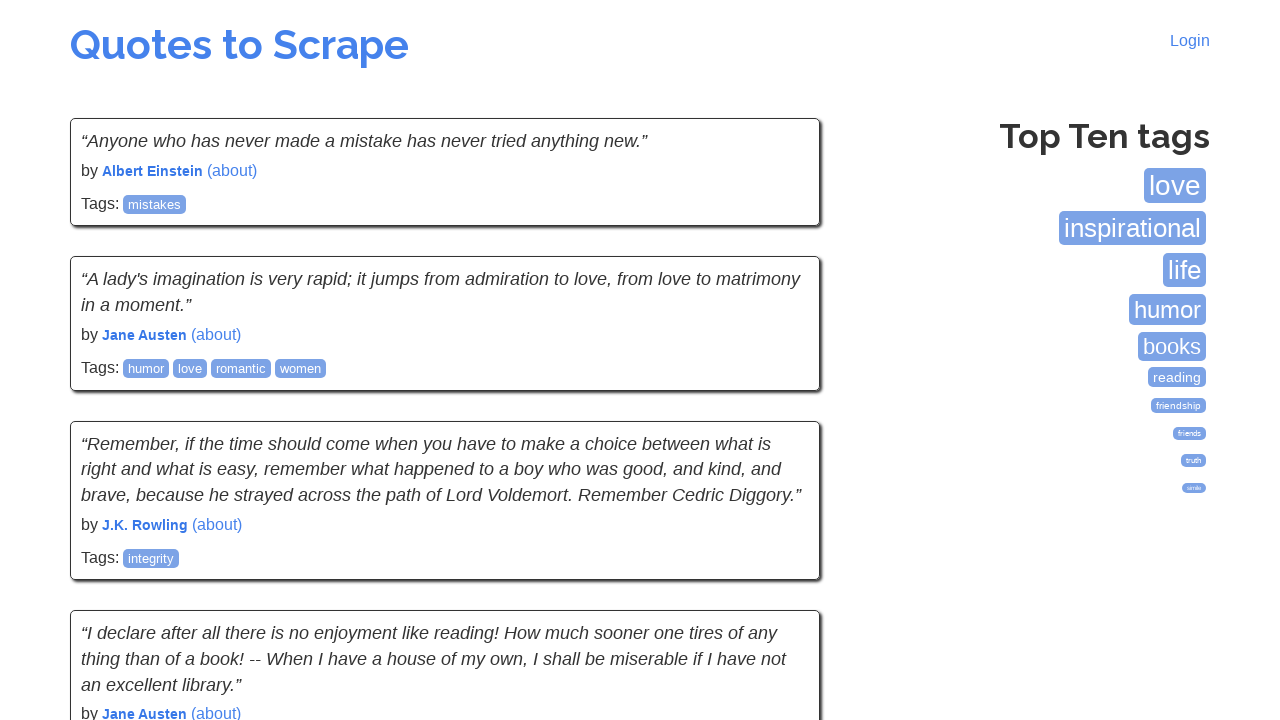

Verified quote text elements are present on page 9
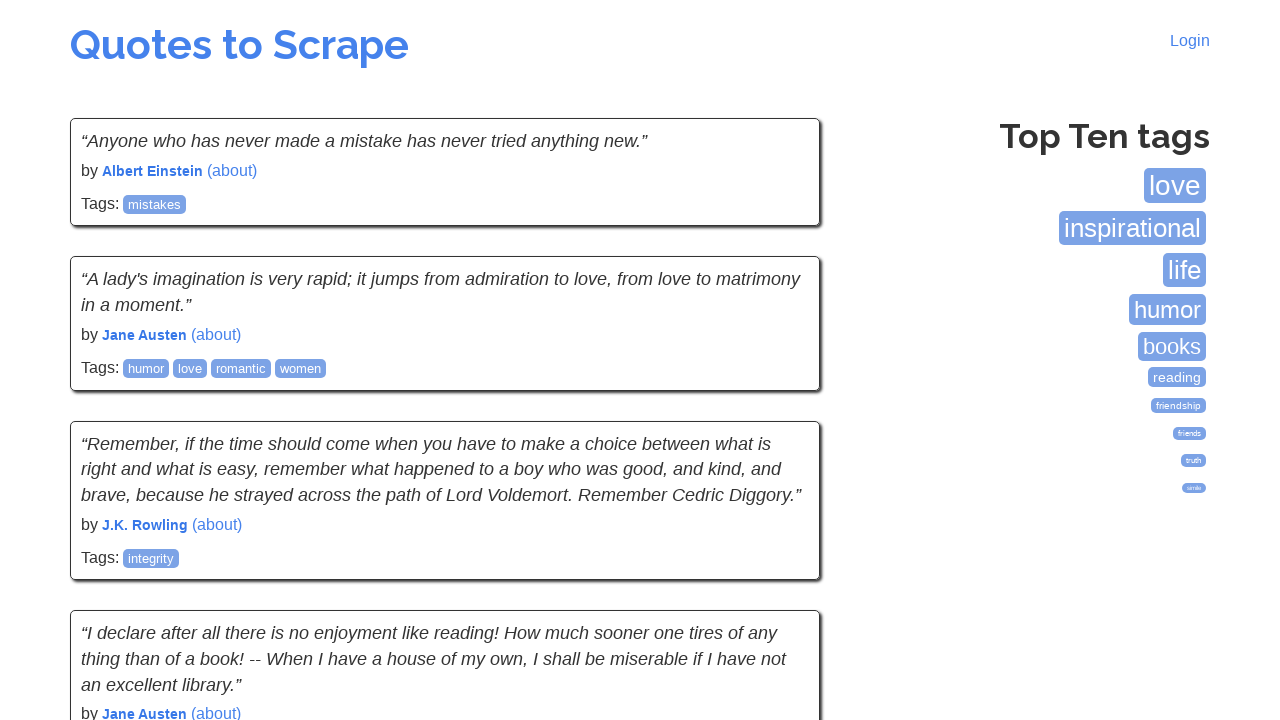

Verified quote author elements are present on page 9
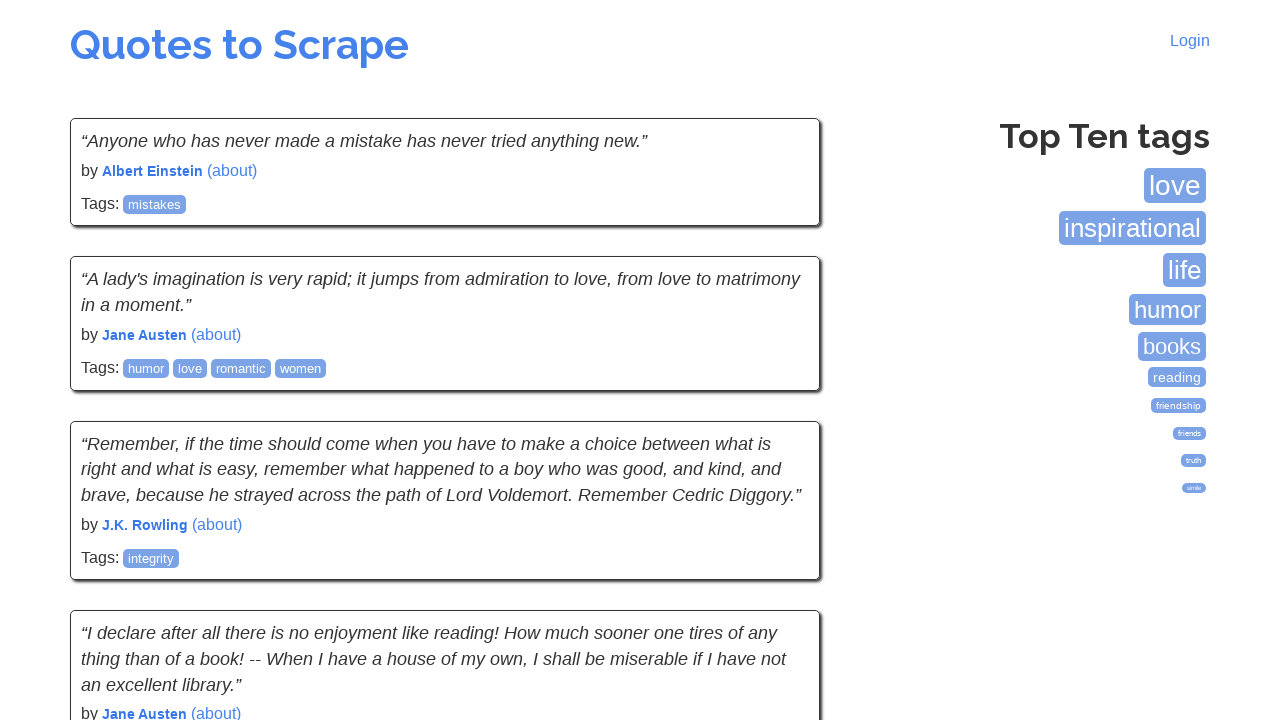

Navigated to page 10
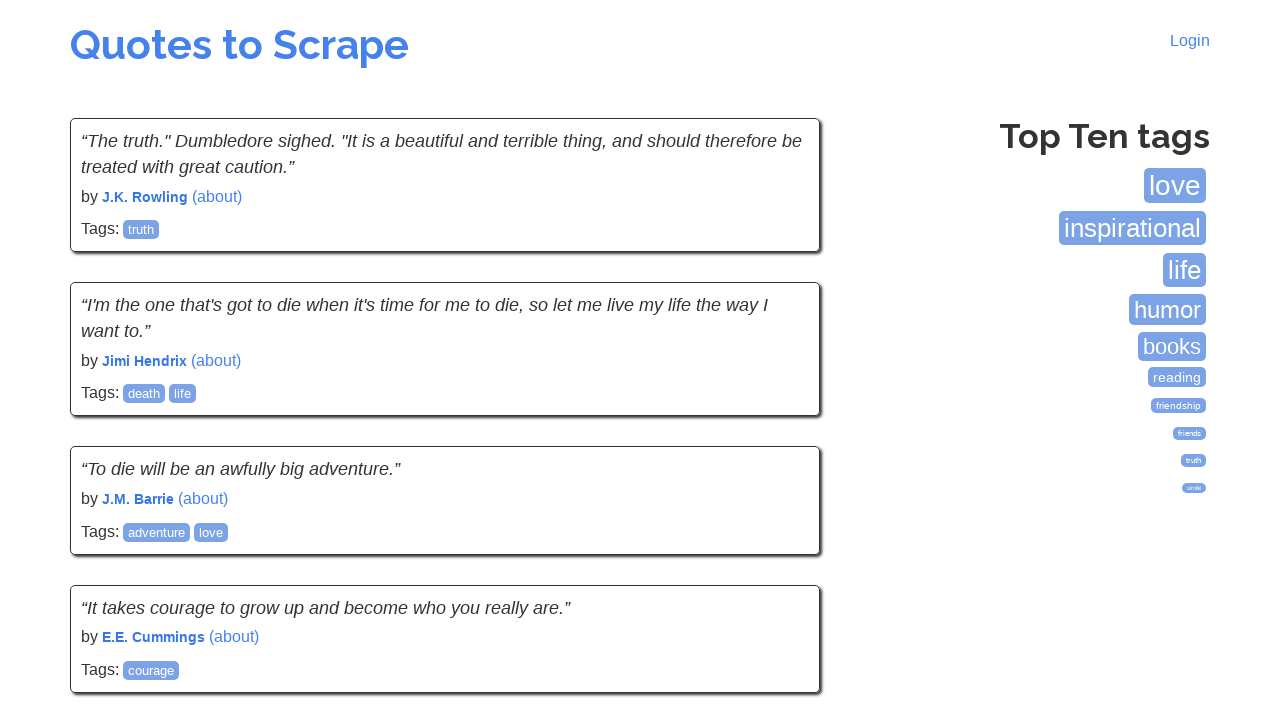

Waited for quote elements to load on page 10
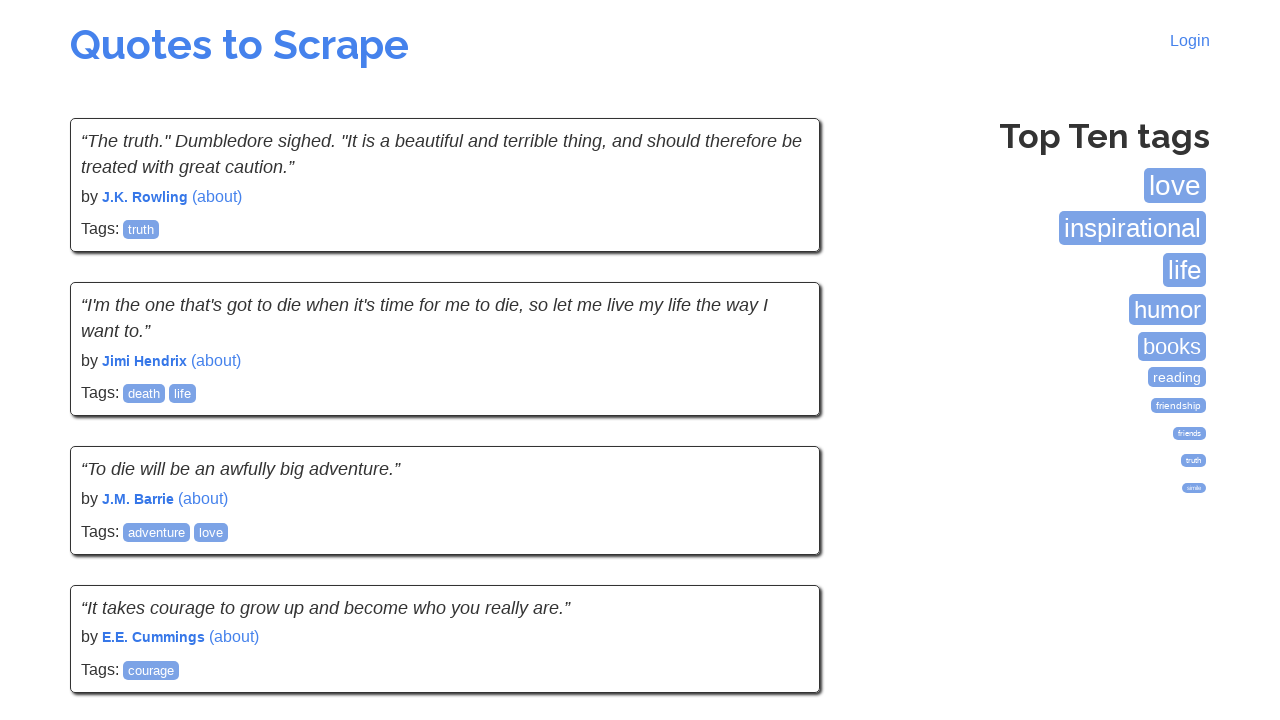

Verified quote text elements are present on page 10
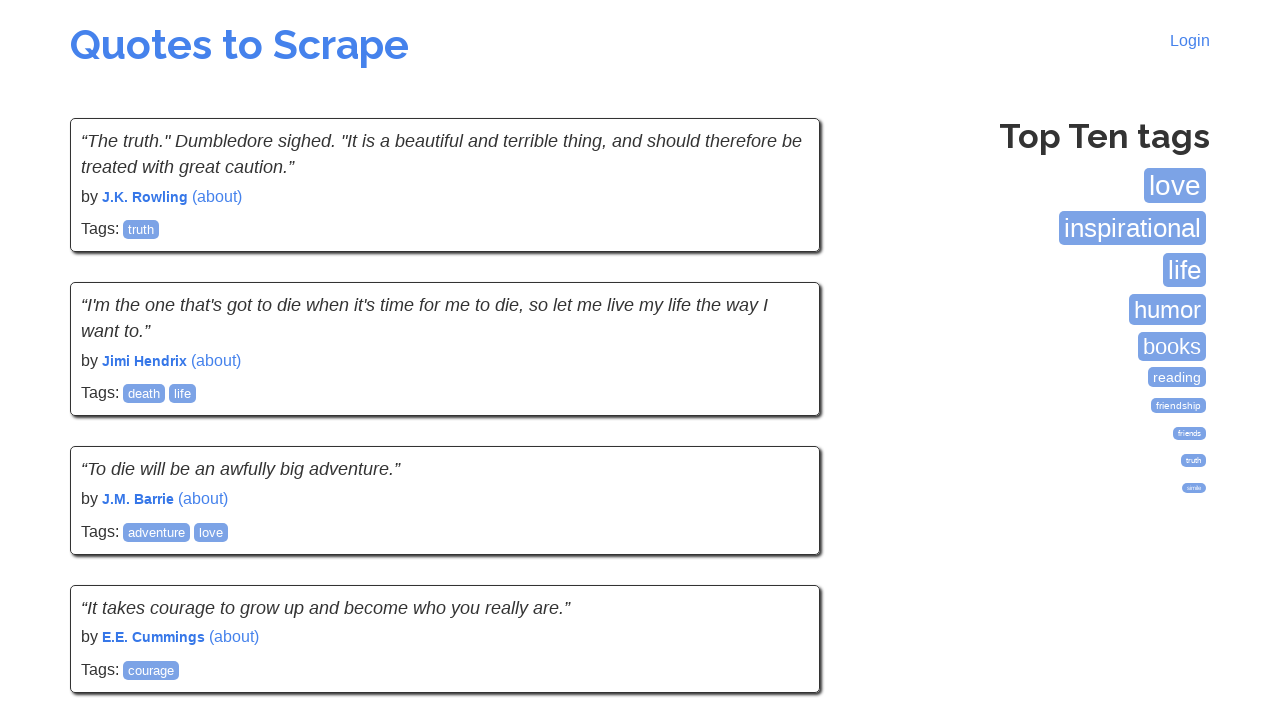

Verified quote author elements are present on page 10
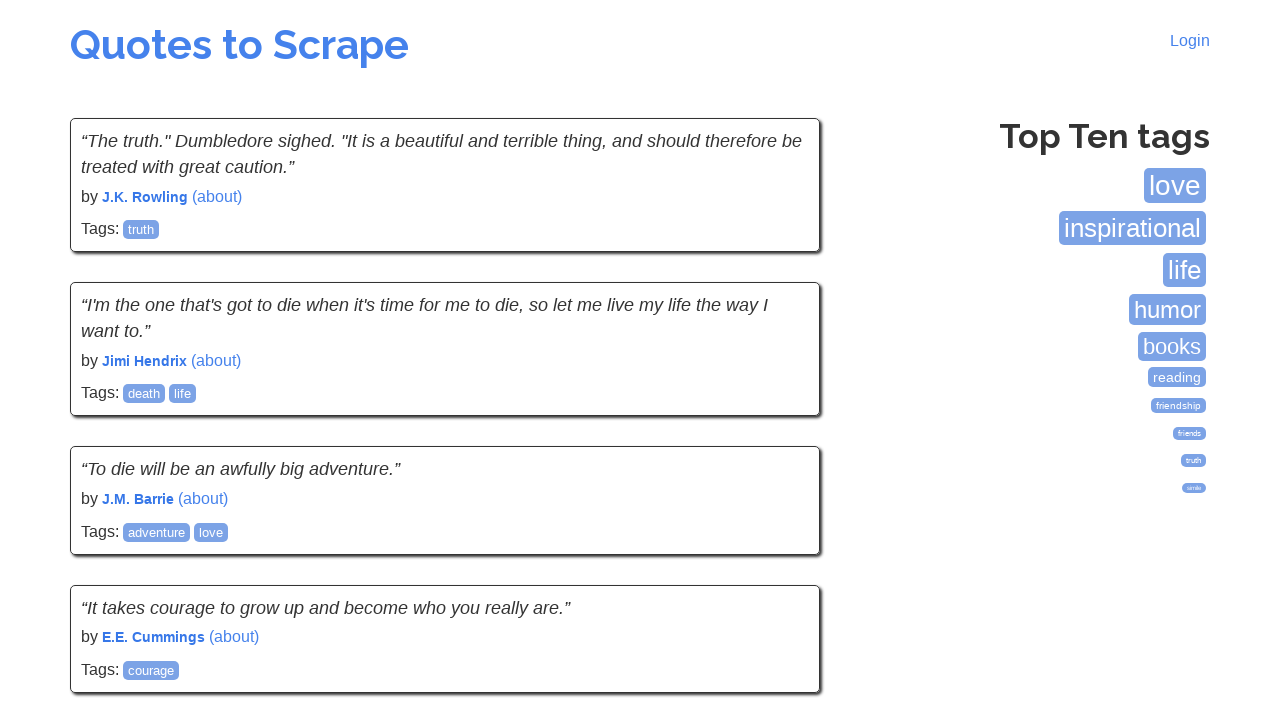

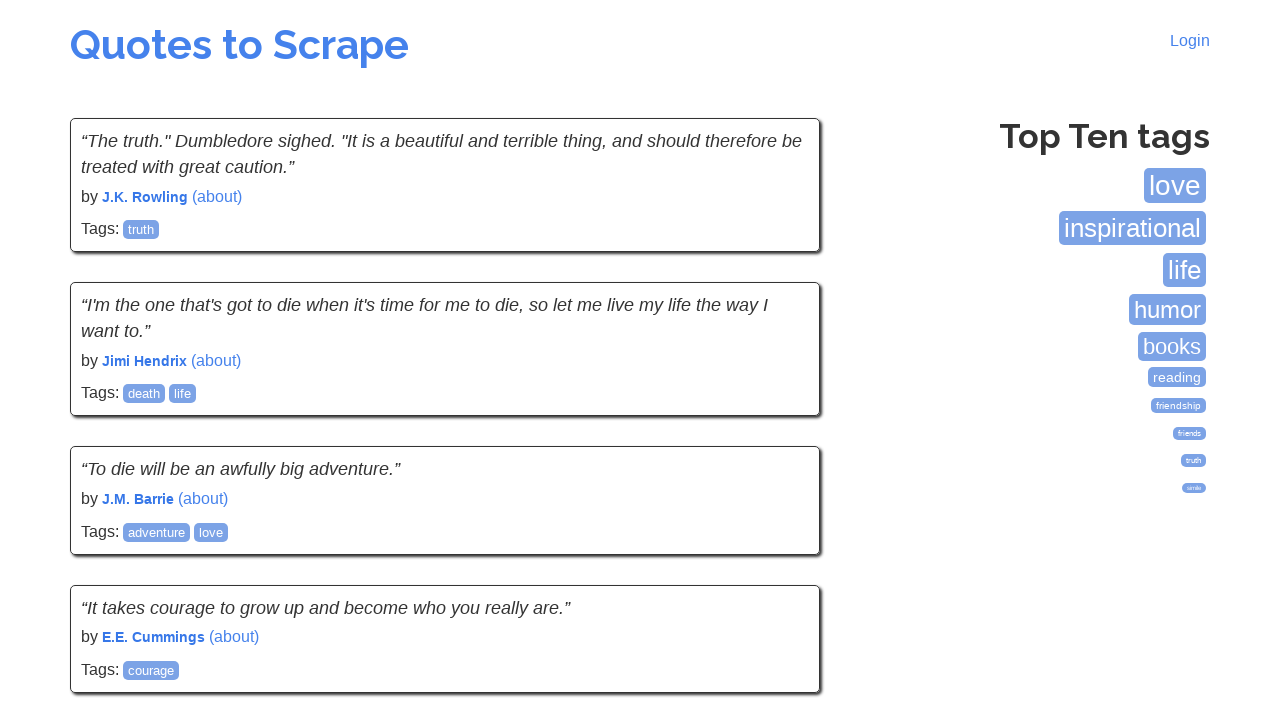